Interacts with a p5.js canvas game by clicking on it, pressing 'w' keys, changing colors with '2' key, and sending directional arrow key sequences (up, right, down, left).

Starting URL: https://msbundles.github.io/Bundles-Personal-Programming-Betterment/p5/1-Dots/

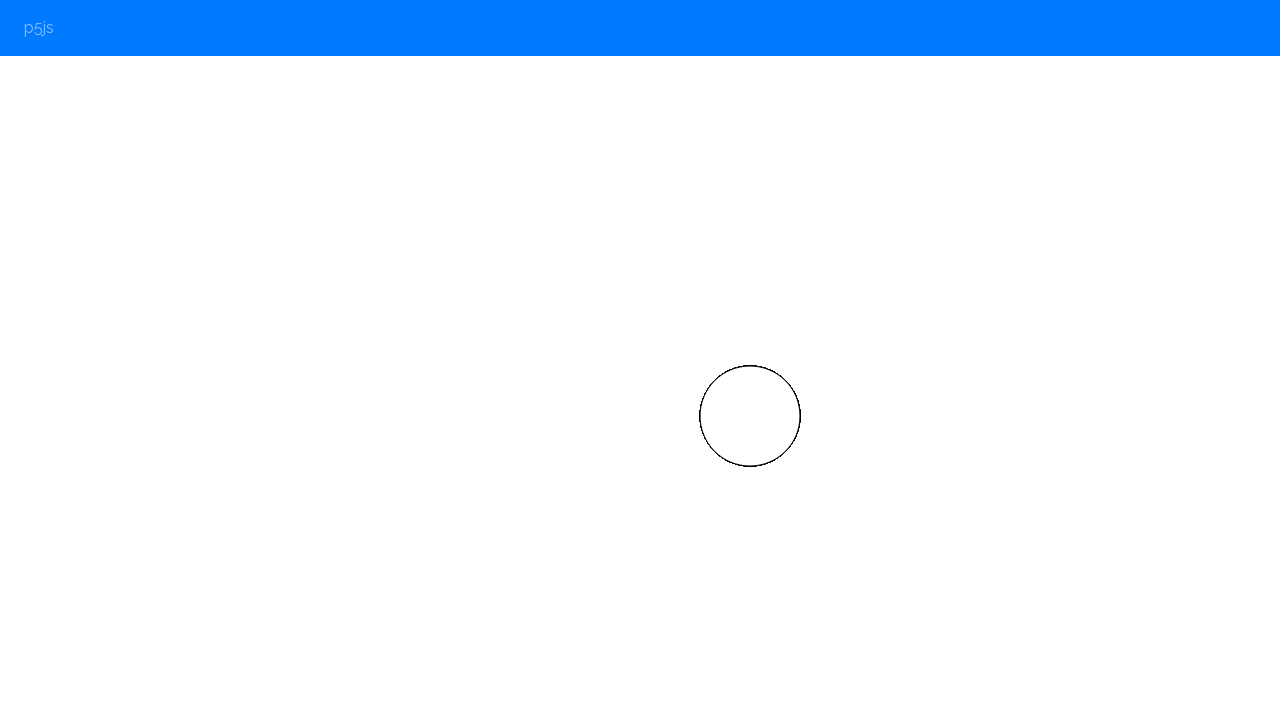

Clicked on canvas body to focus it at (640, 360) on body
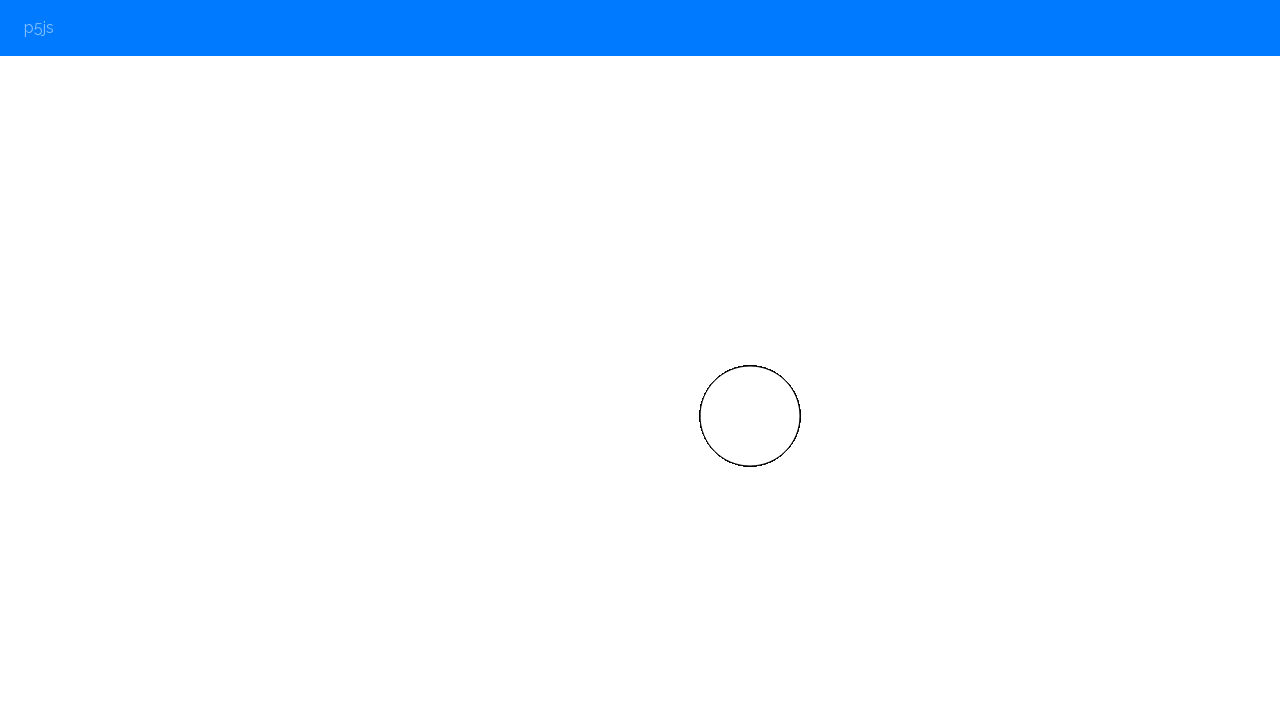

Pressed 'w' key (iteration 1/3)
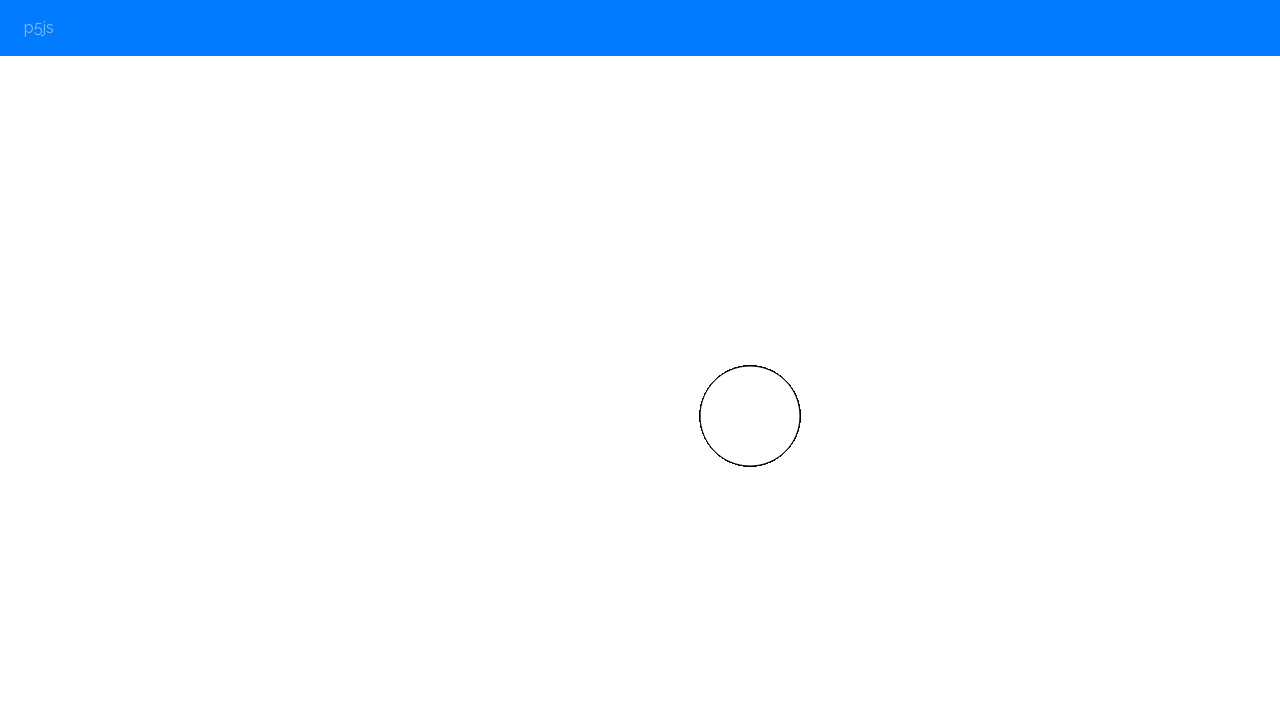

Waited 100ms after 'w' key press
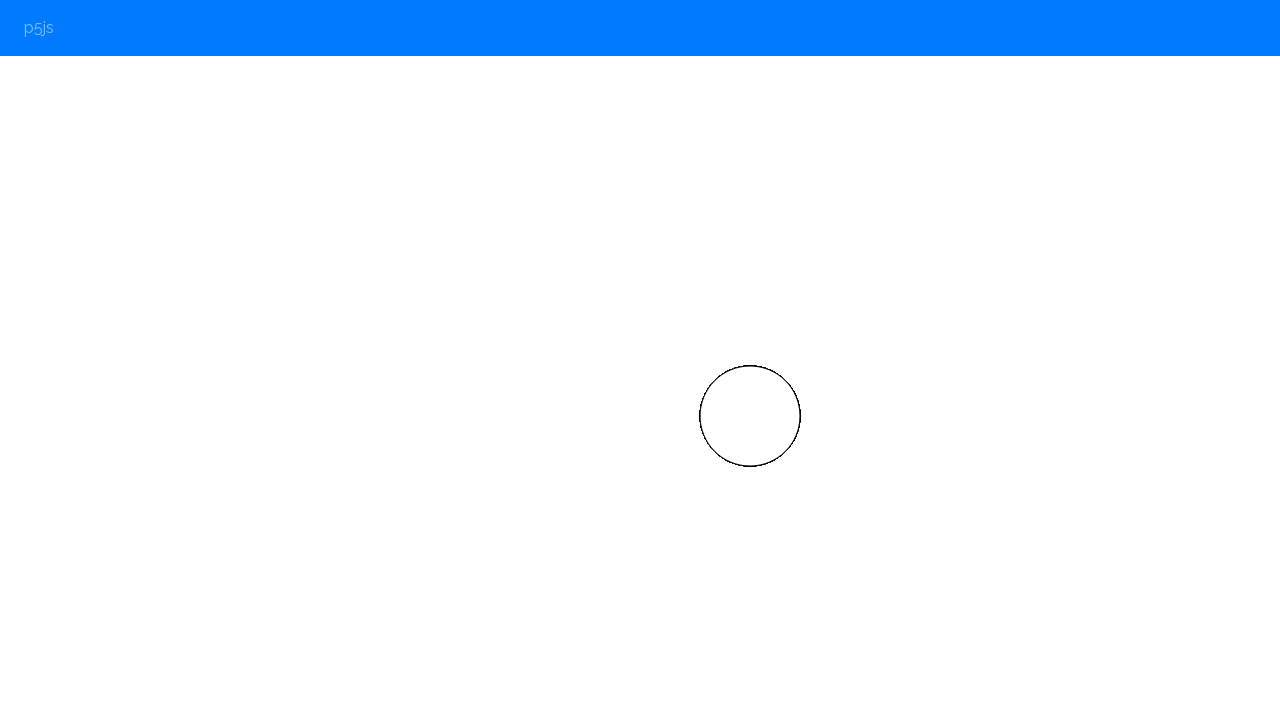

Pressed 'w' key (iteration 2/3)
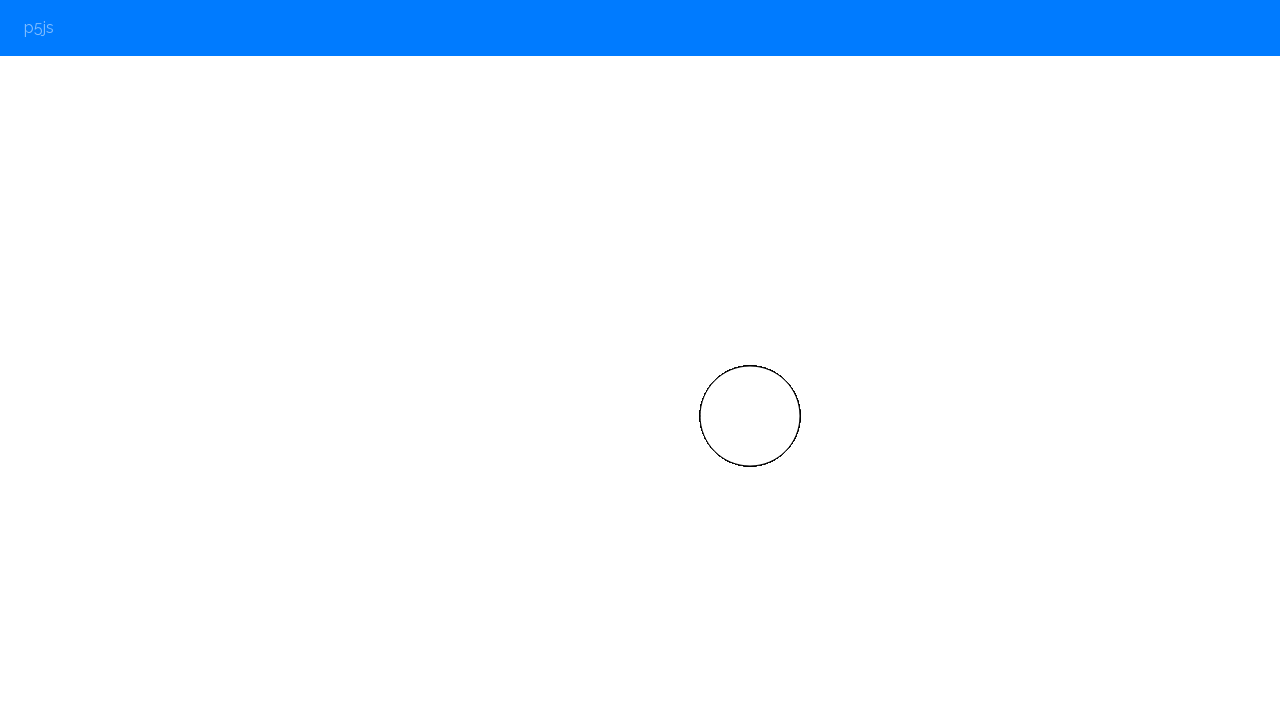

Waited 100ms after 'w' key press
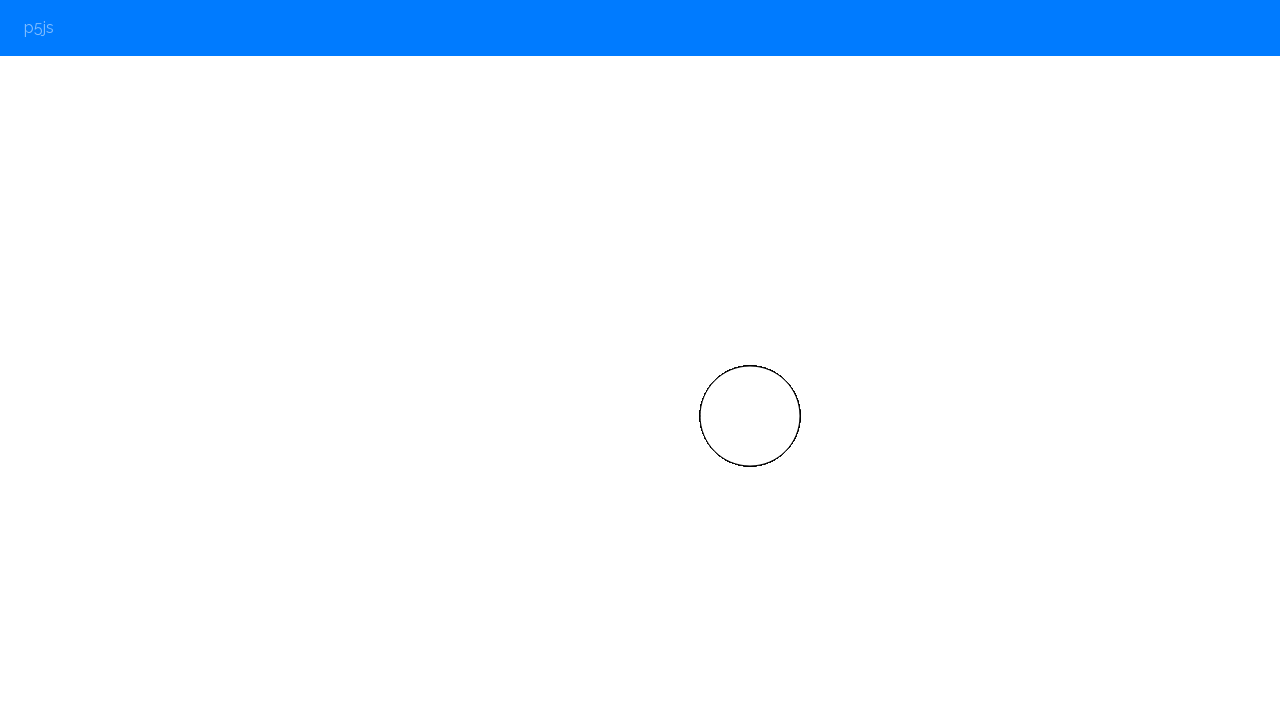

Pressed 'w' key (iteration 3/3)
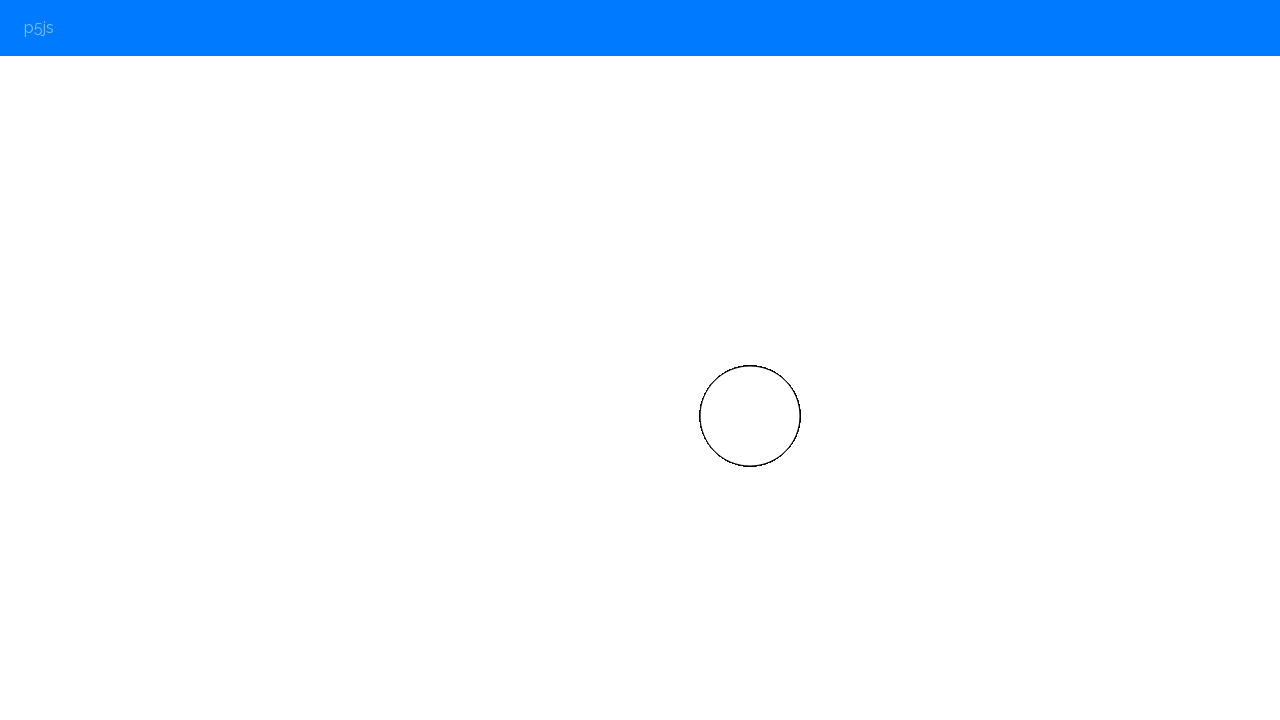

Waited 100ms after 'w' key press
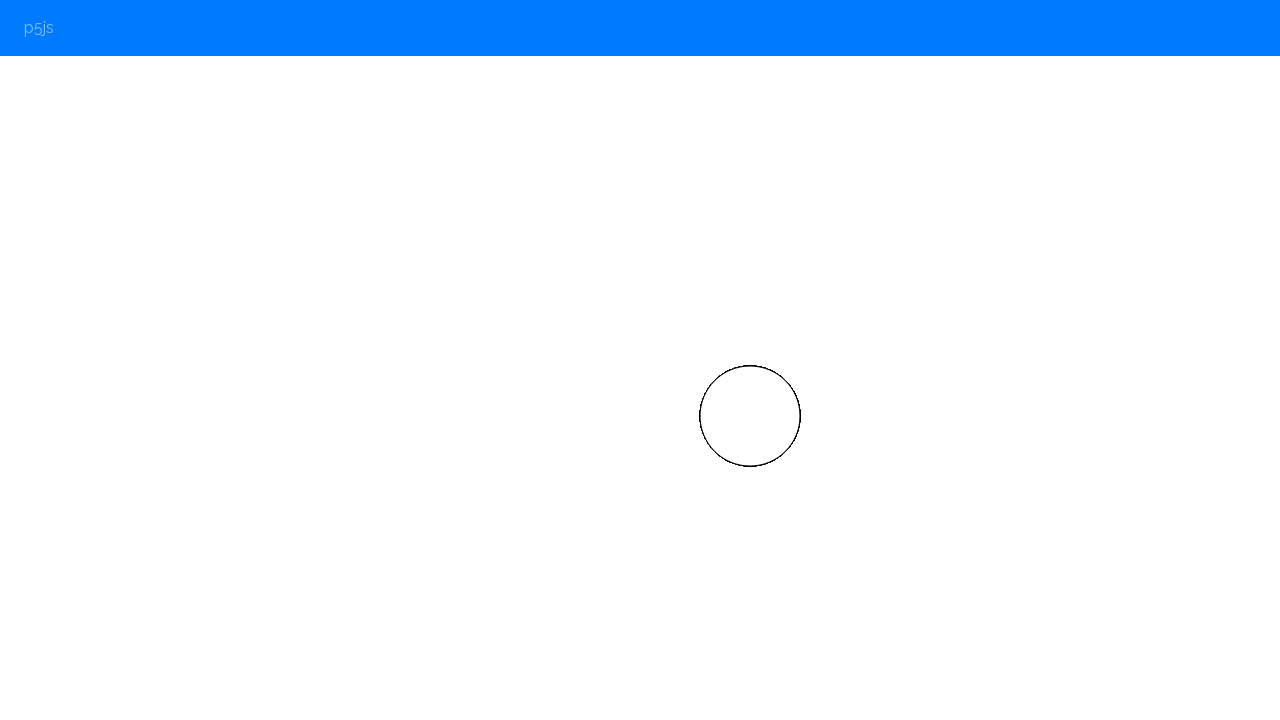

Pressed '2' key to change color (iteration 1)
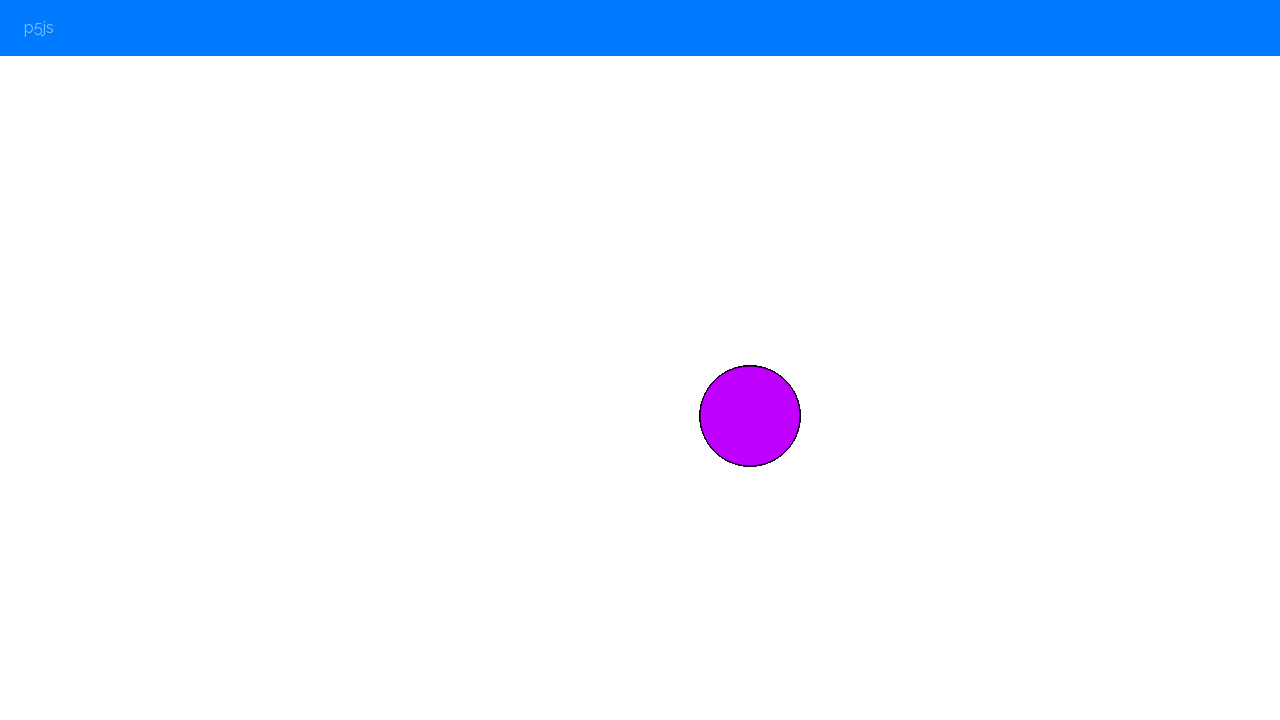

Waited 100ms after '2' key press
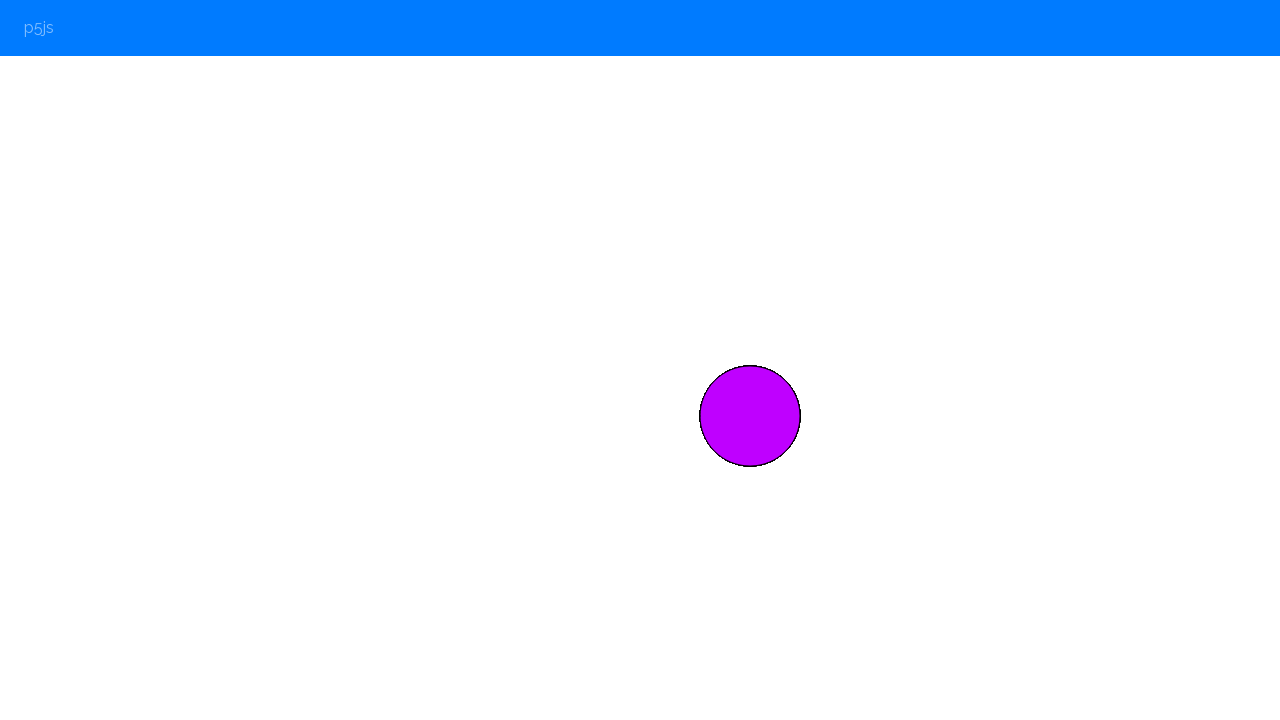

Pressed Up arrow key (iteration 1/5)
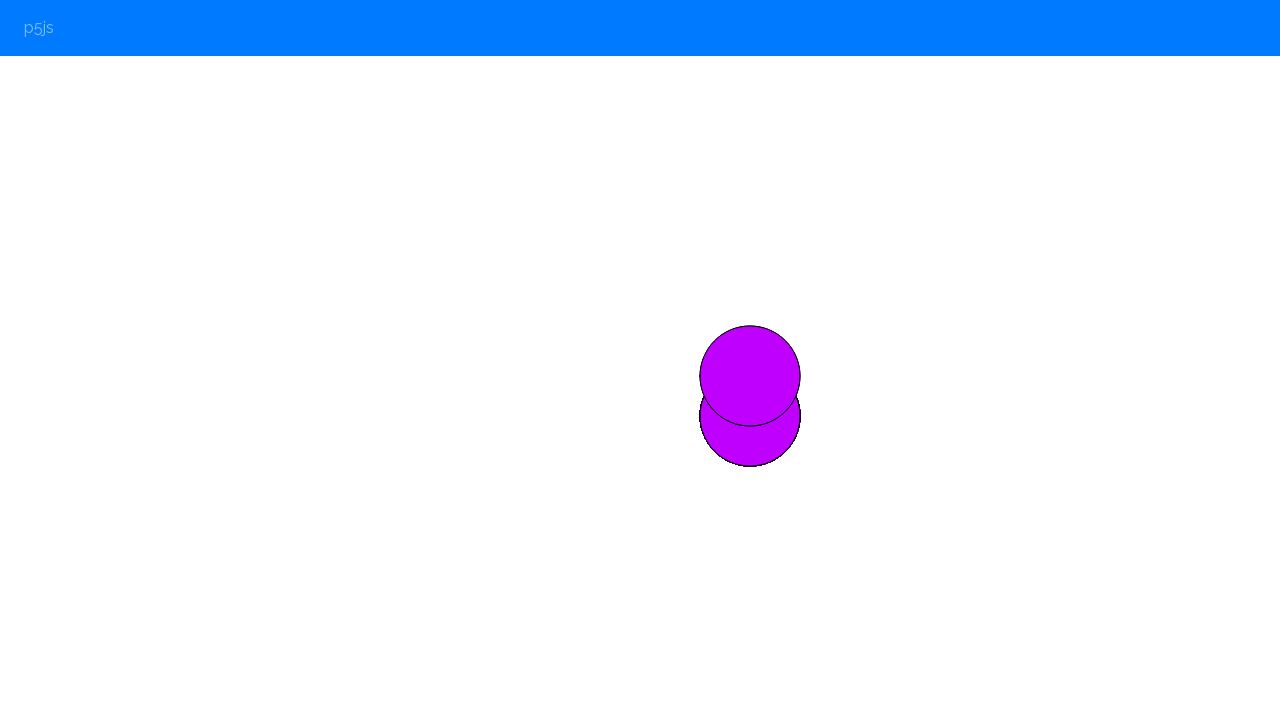

Waited 100ms after Up arrow key press
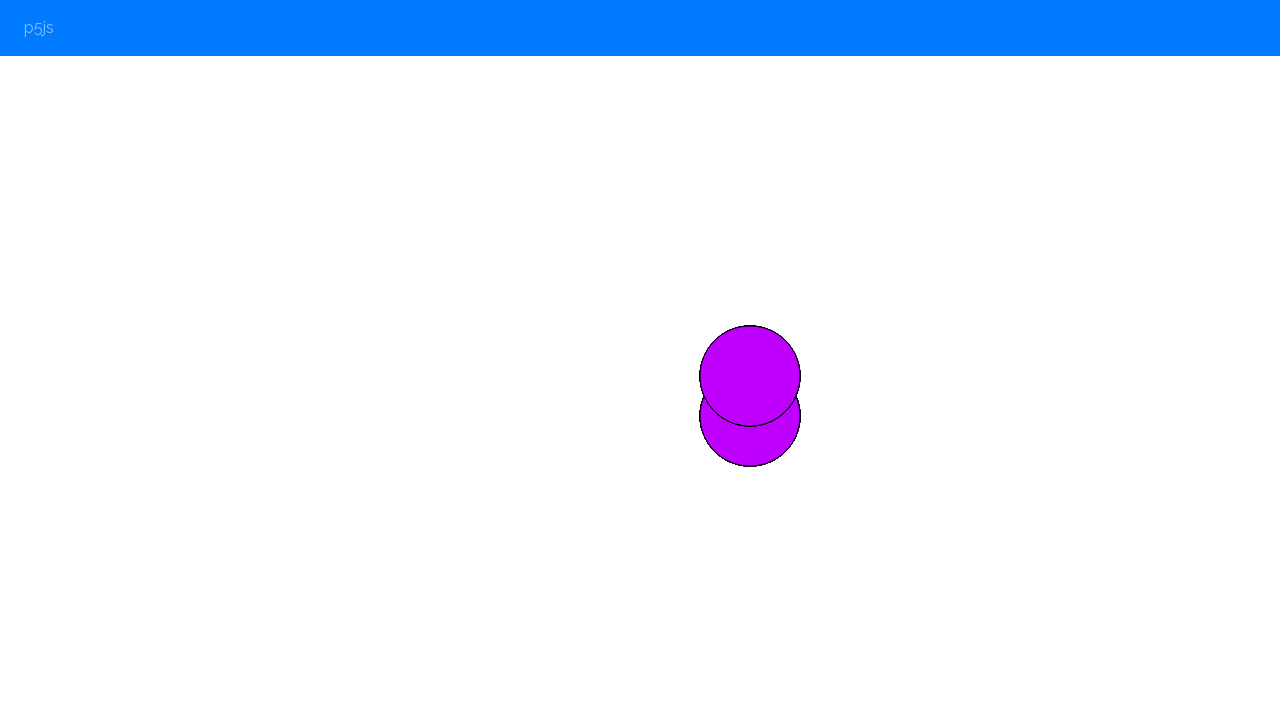

Pressed Up arrow key (iteration 2/5)
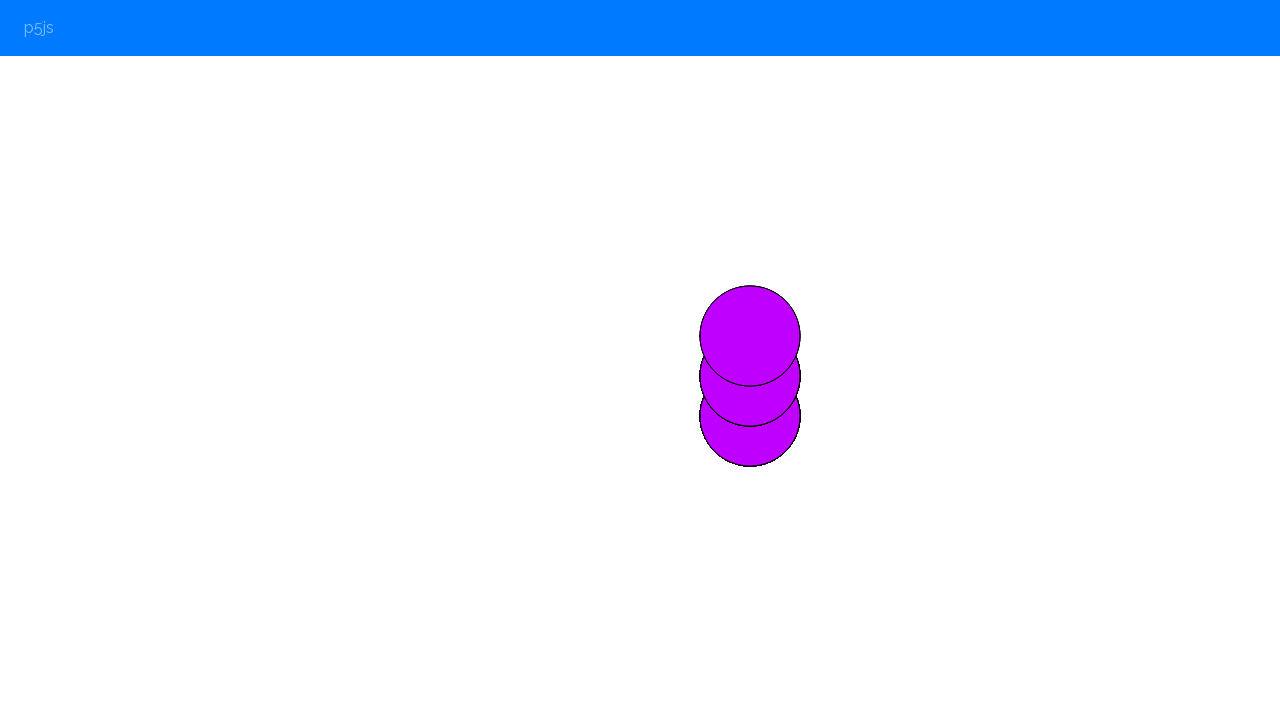

Waited 100ms after Up arrow key press
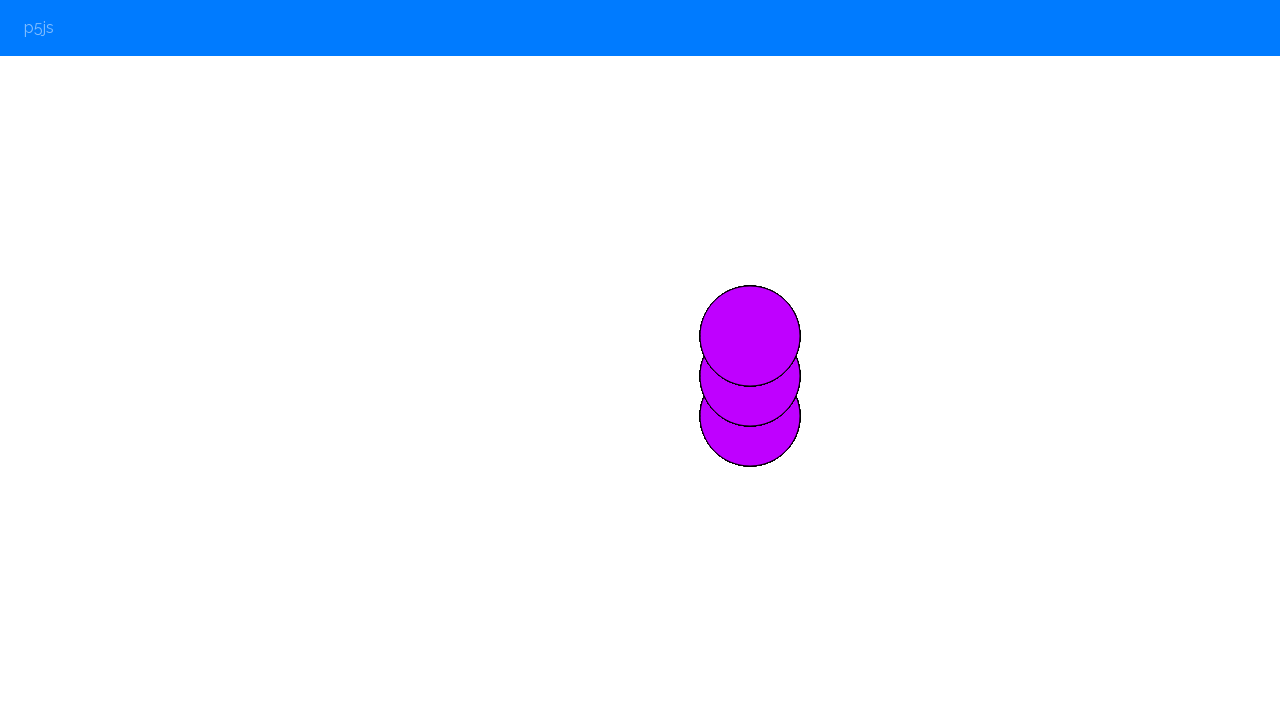

Pressed Up arrow key (iteration 3/5)
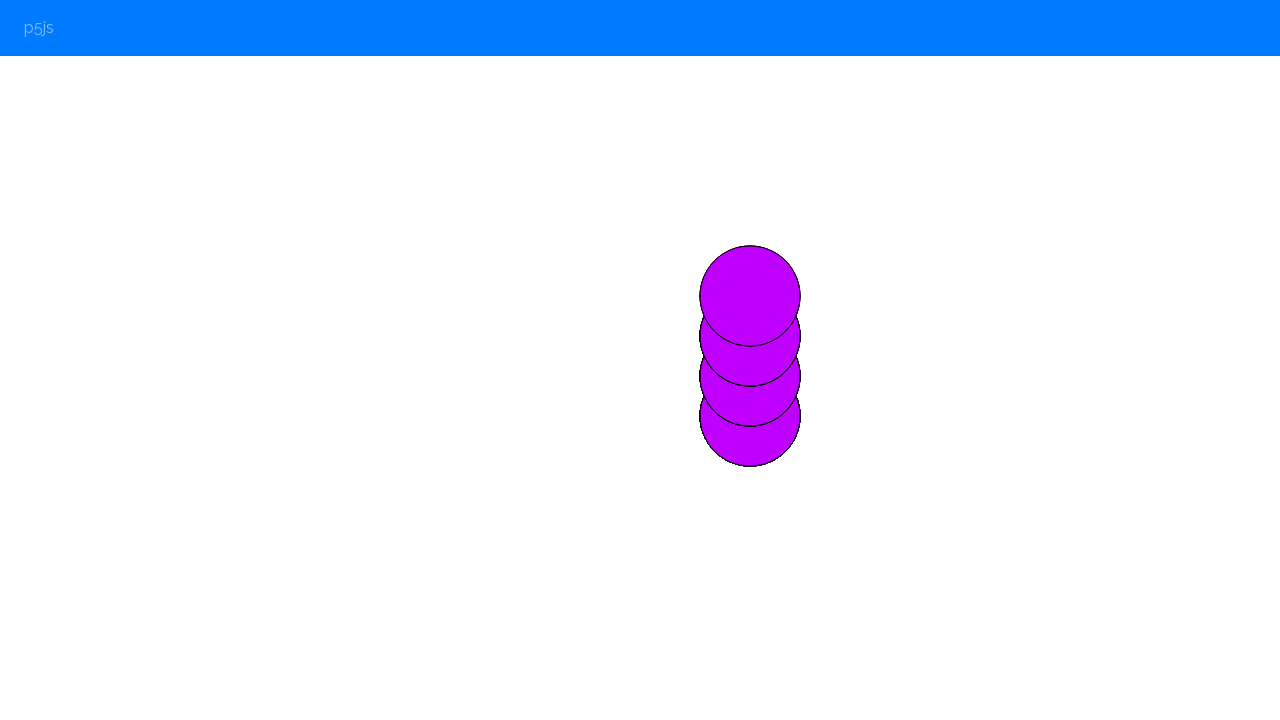

Waited 100ms after Up arrow key press
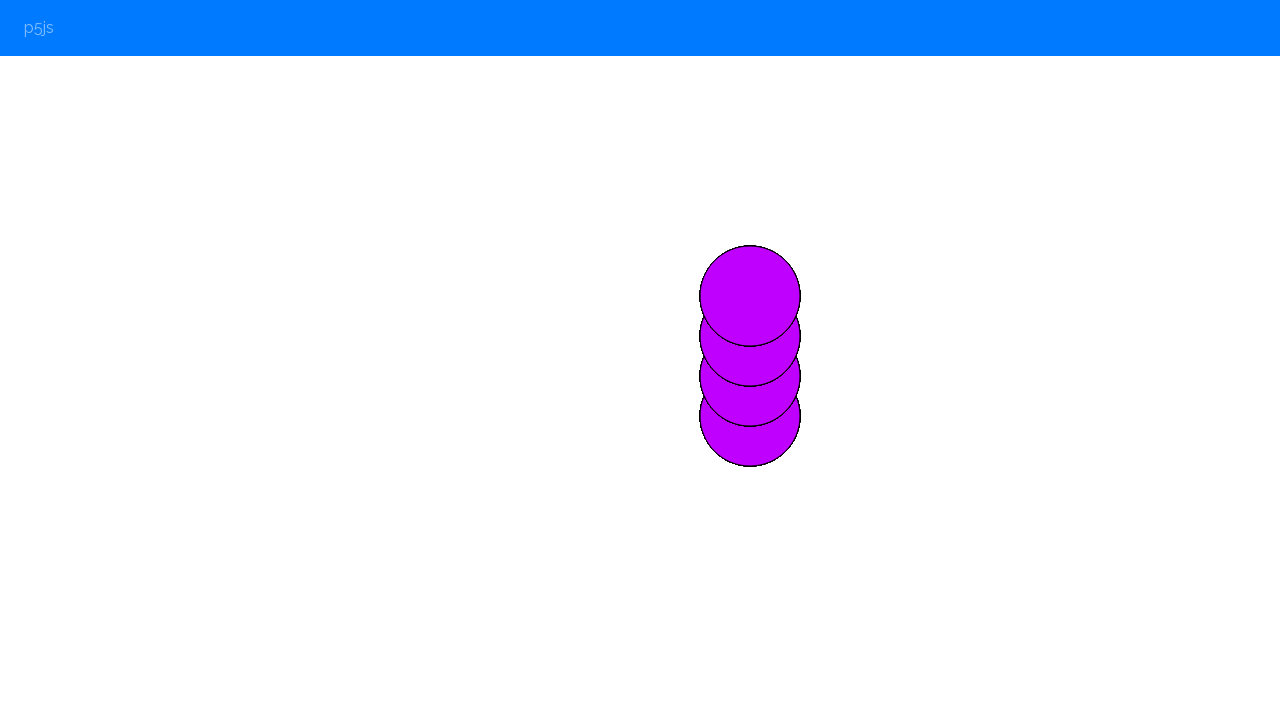

Pressed Up arrow key (iteration 4/5)
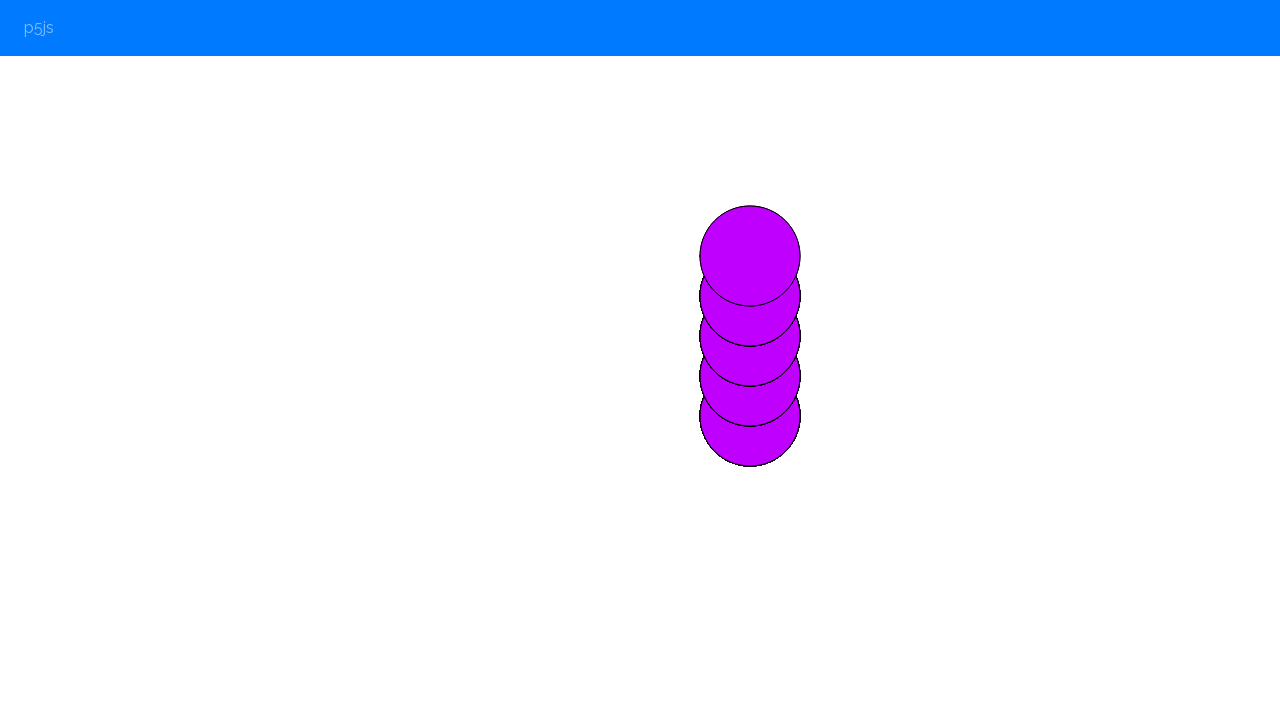

Waited 100ms after Up arrow key press
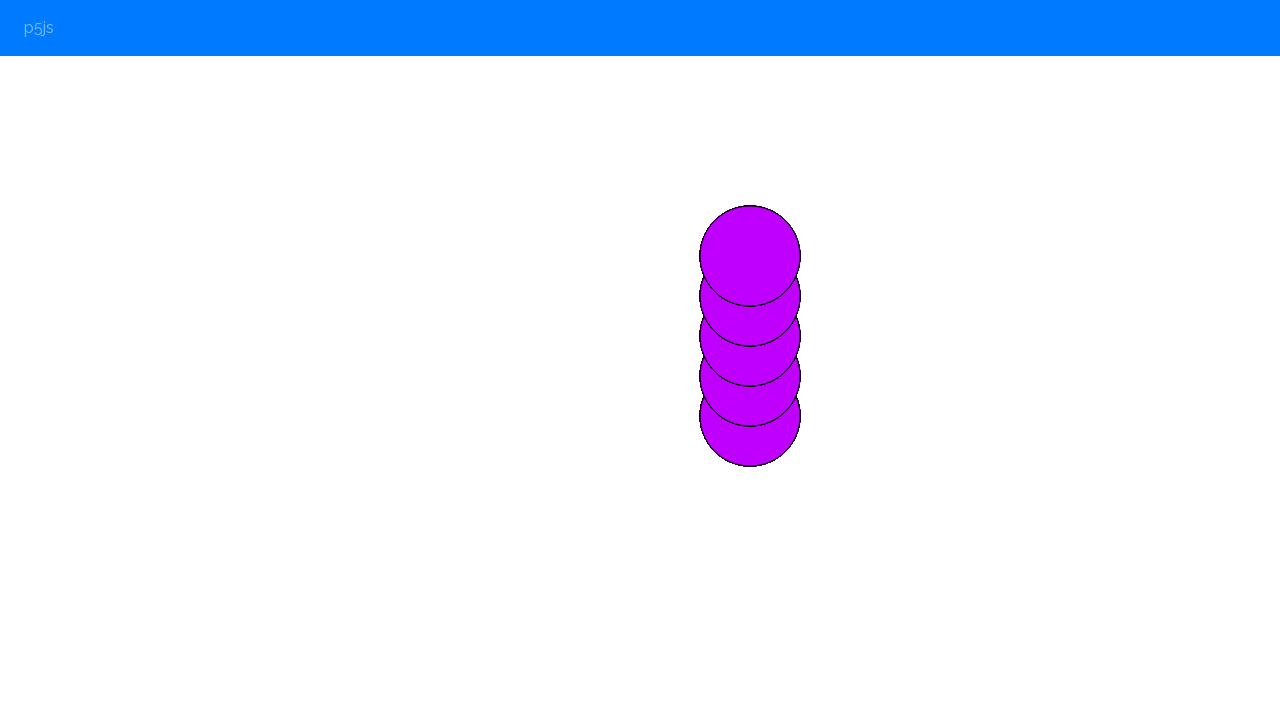

Pressed Up arrow key (iteration 5/5)
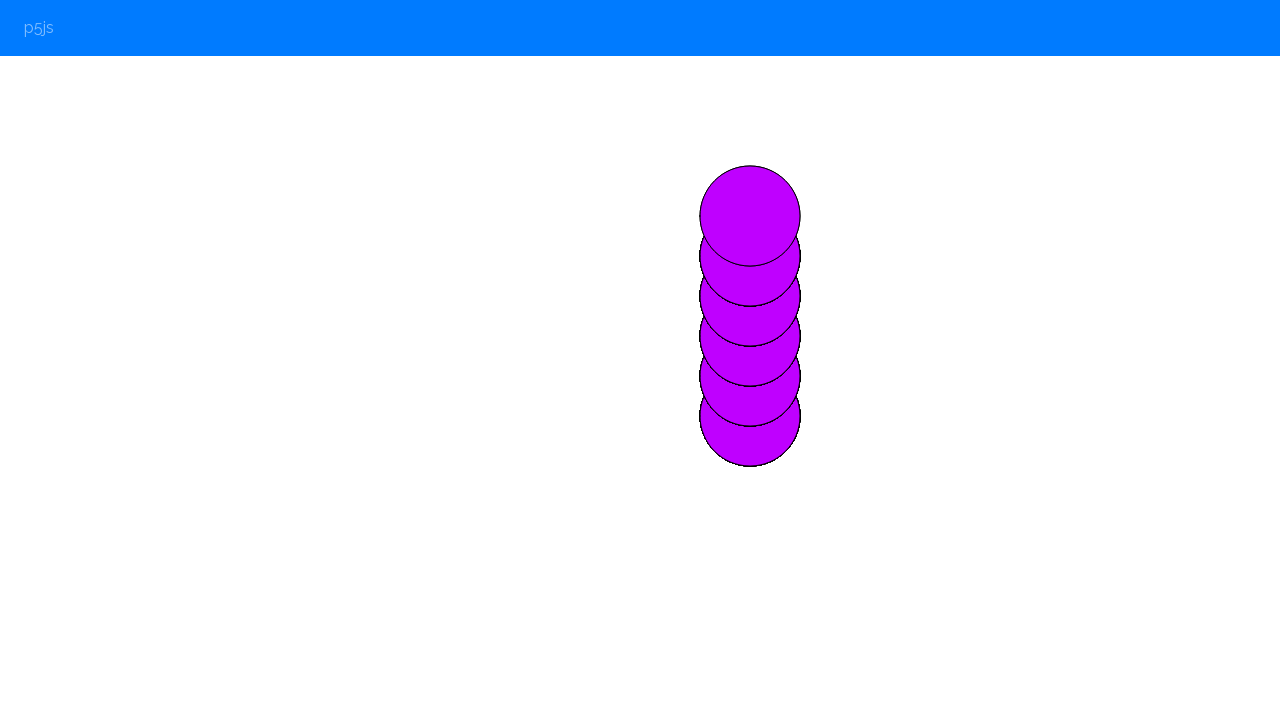

Waited 100ms after Up arrow key press
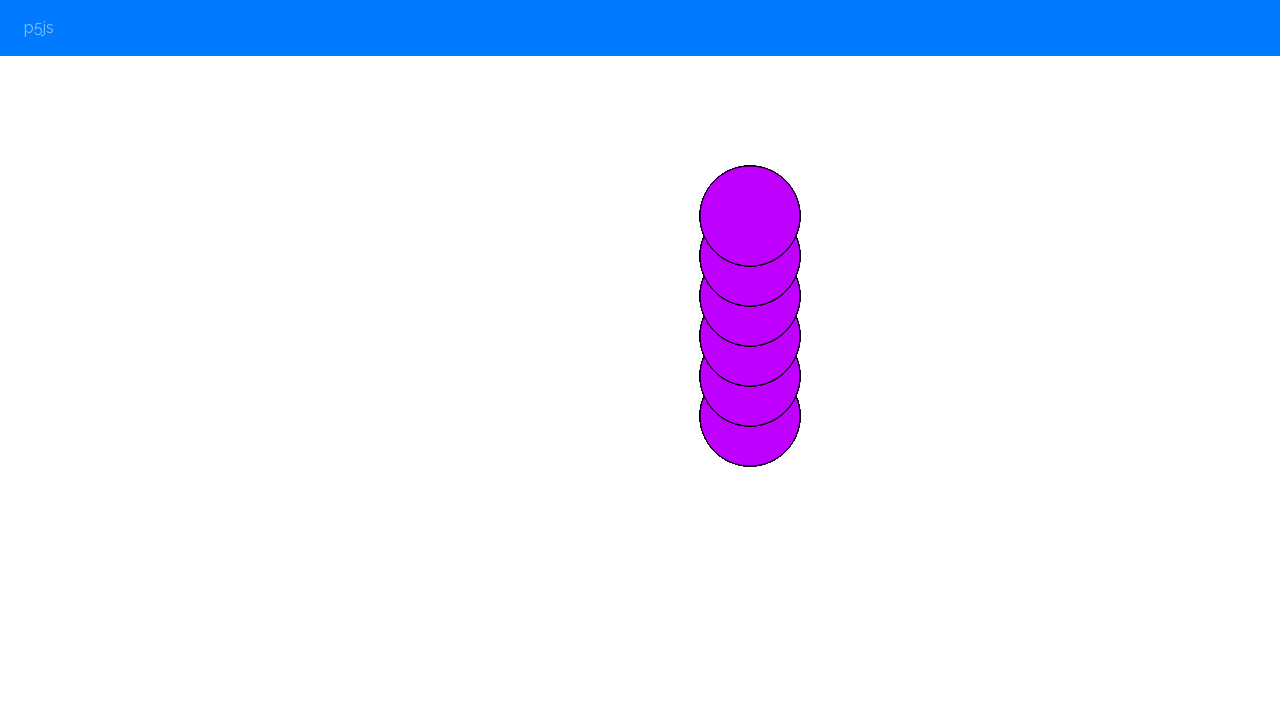

Pressed '2' key to change color (iteration 1)
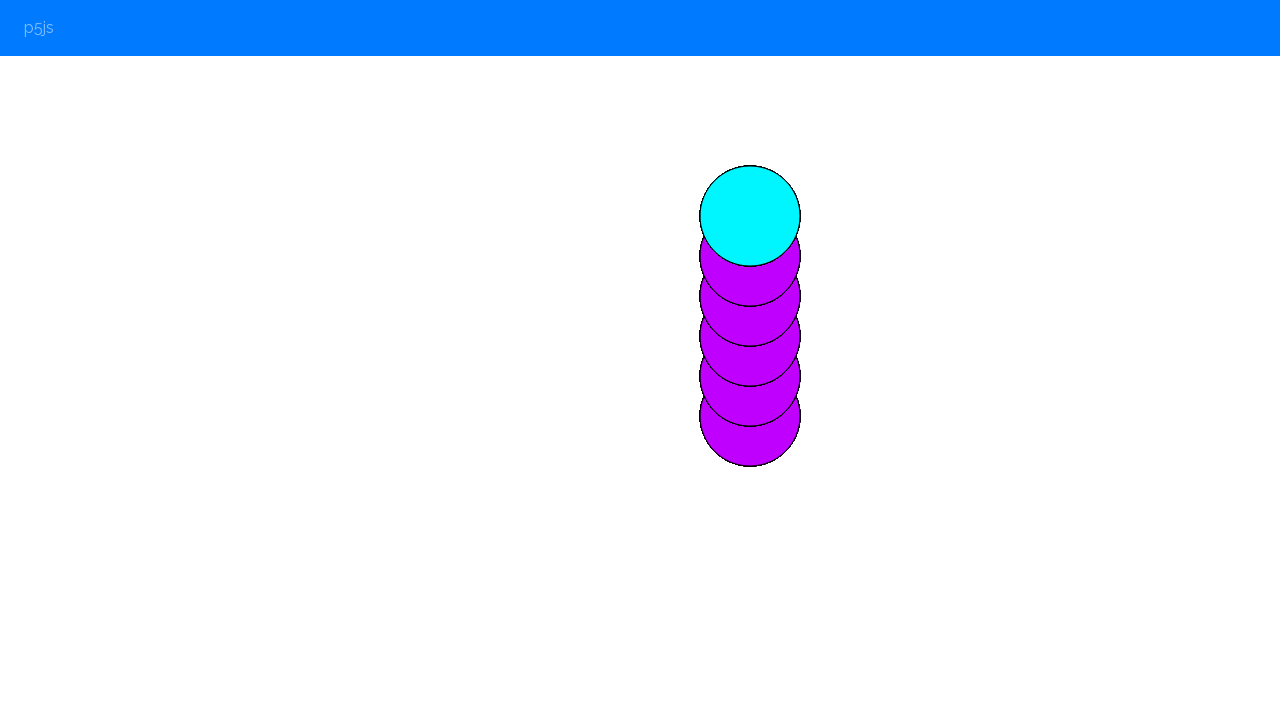

Waited 100ms after '2' key press
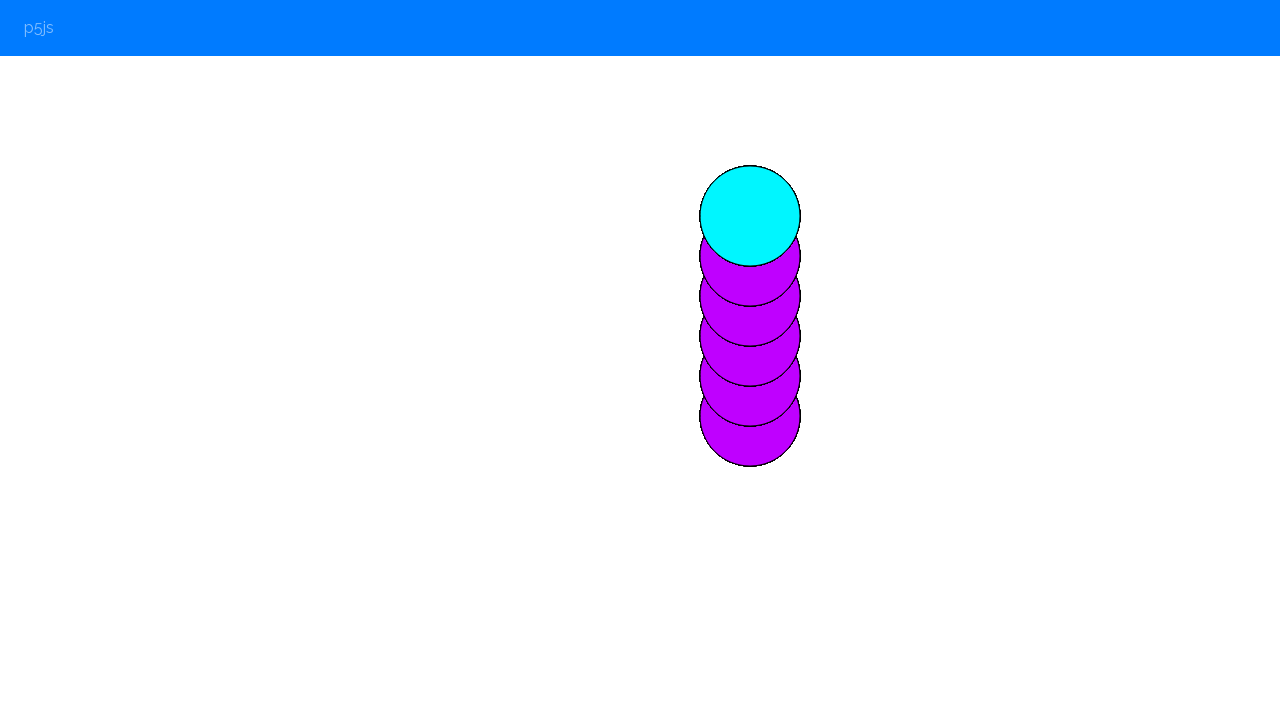

Pressed '2' key to change color (iteration 2)
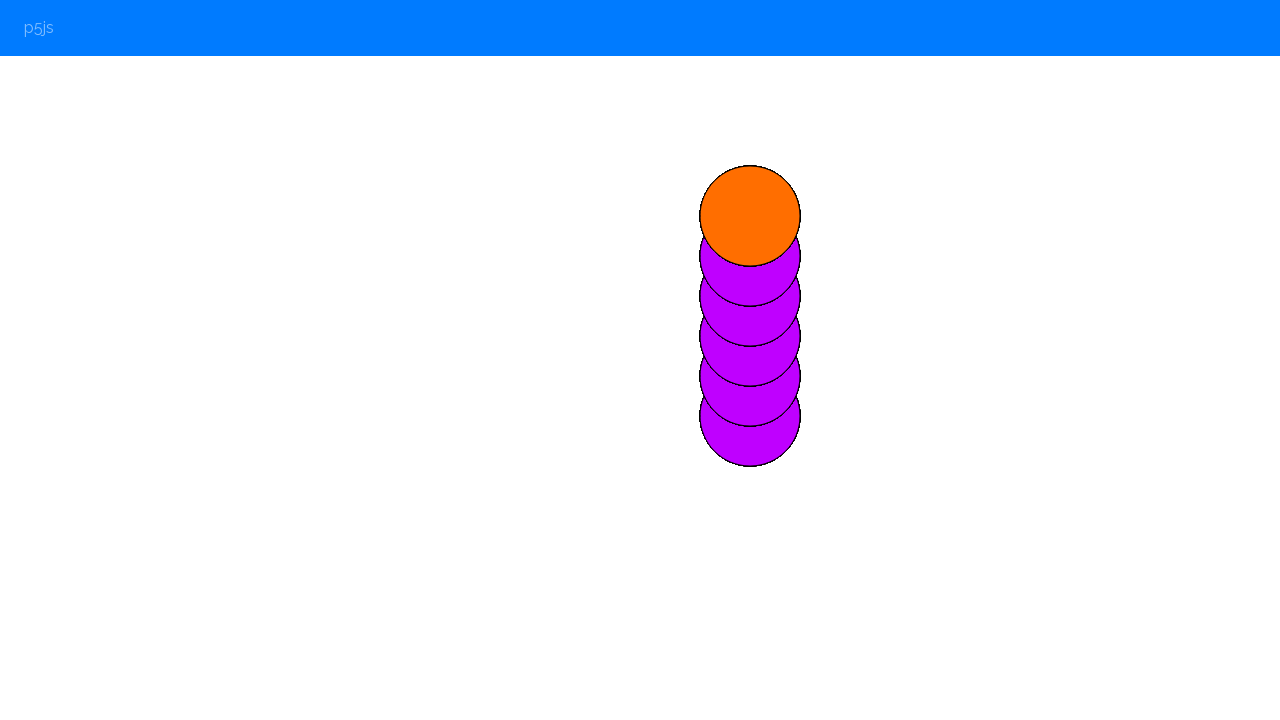

Waited 100ms after '2' key press
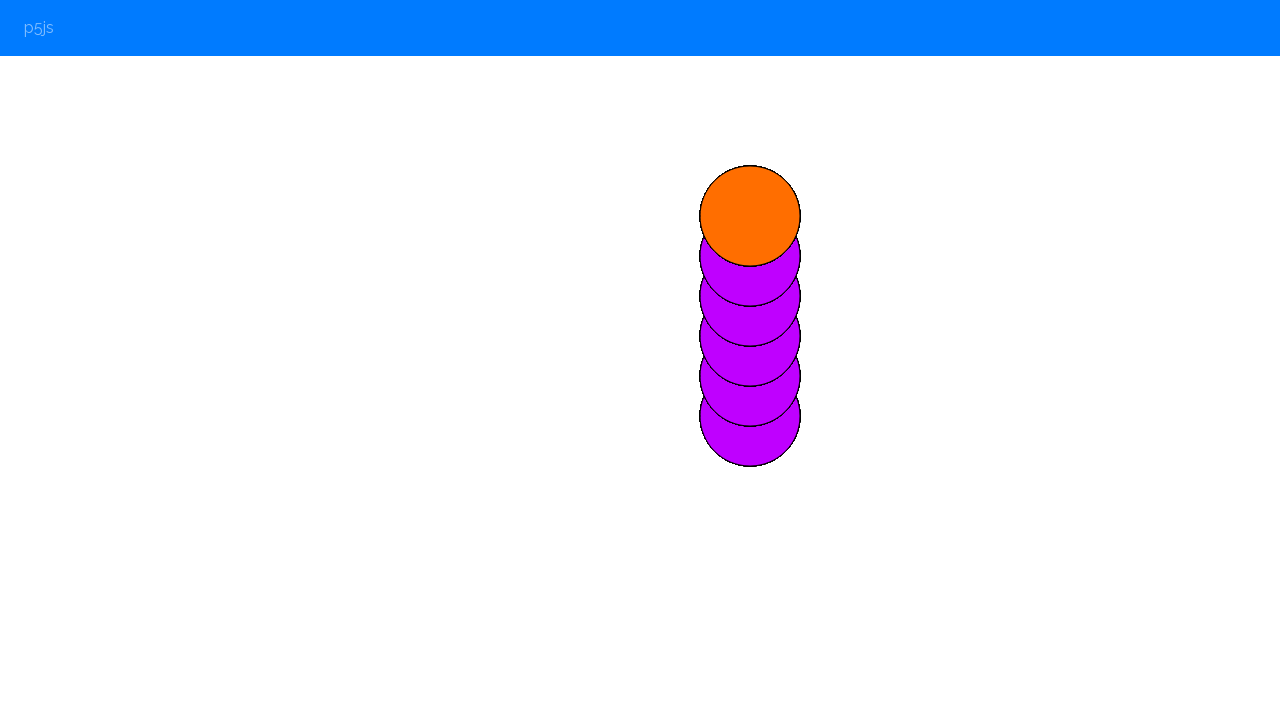

Pressed '2' key to change color (iteration 3)
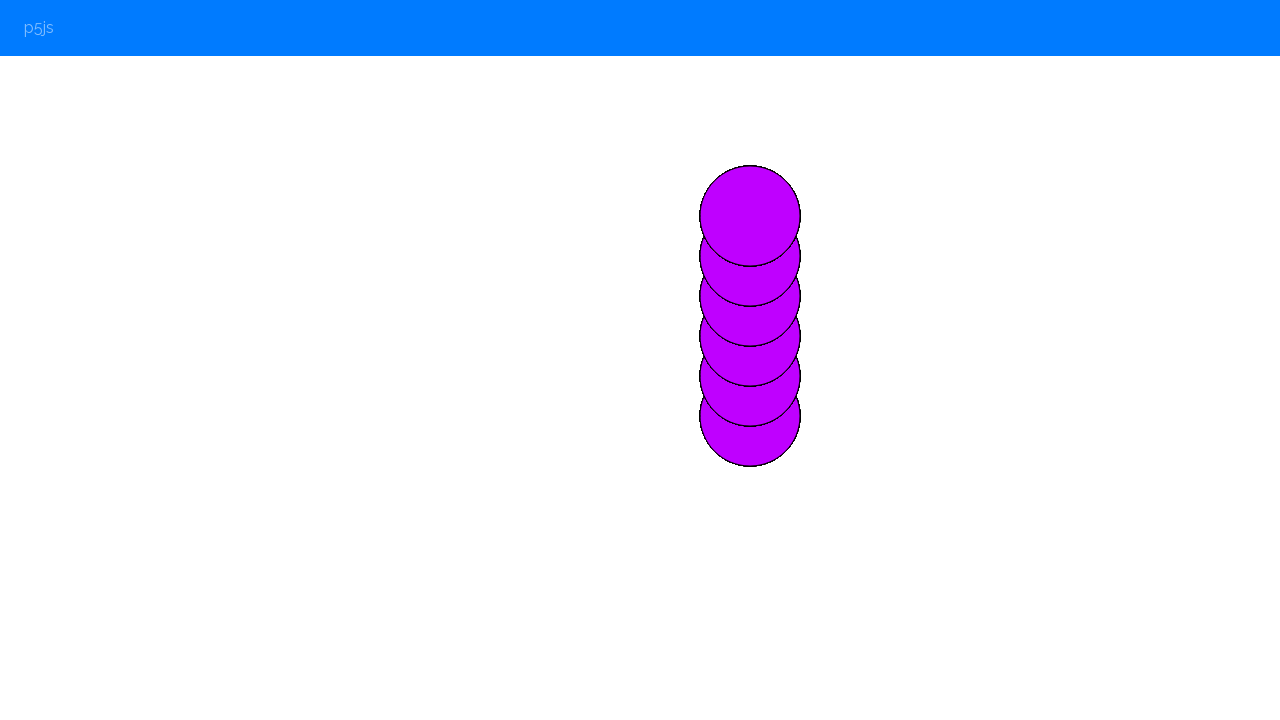

Waited 100ms after '2' key press
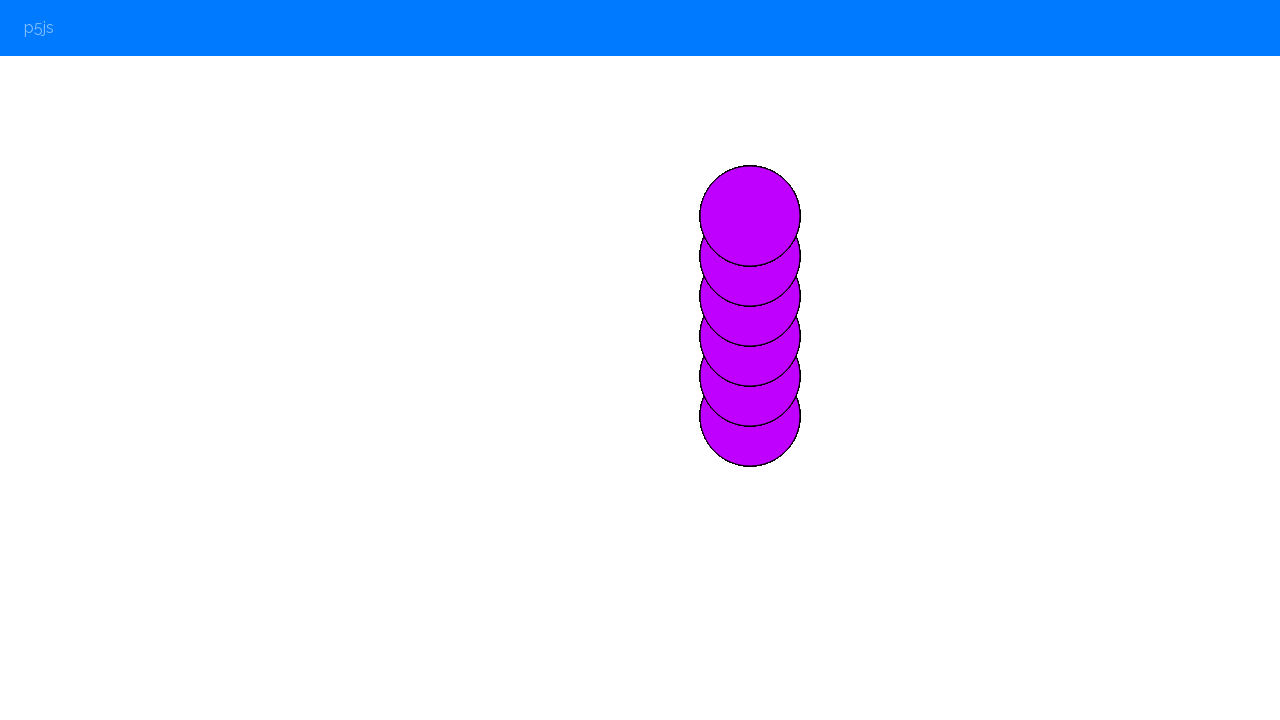

Pressed Right arrow key (iteration 1/4)
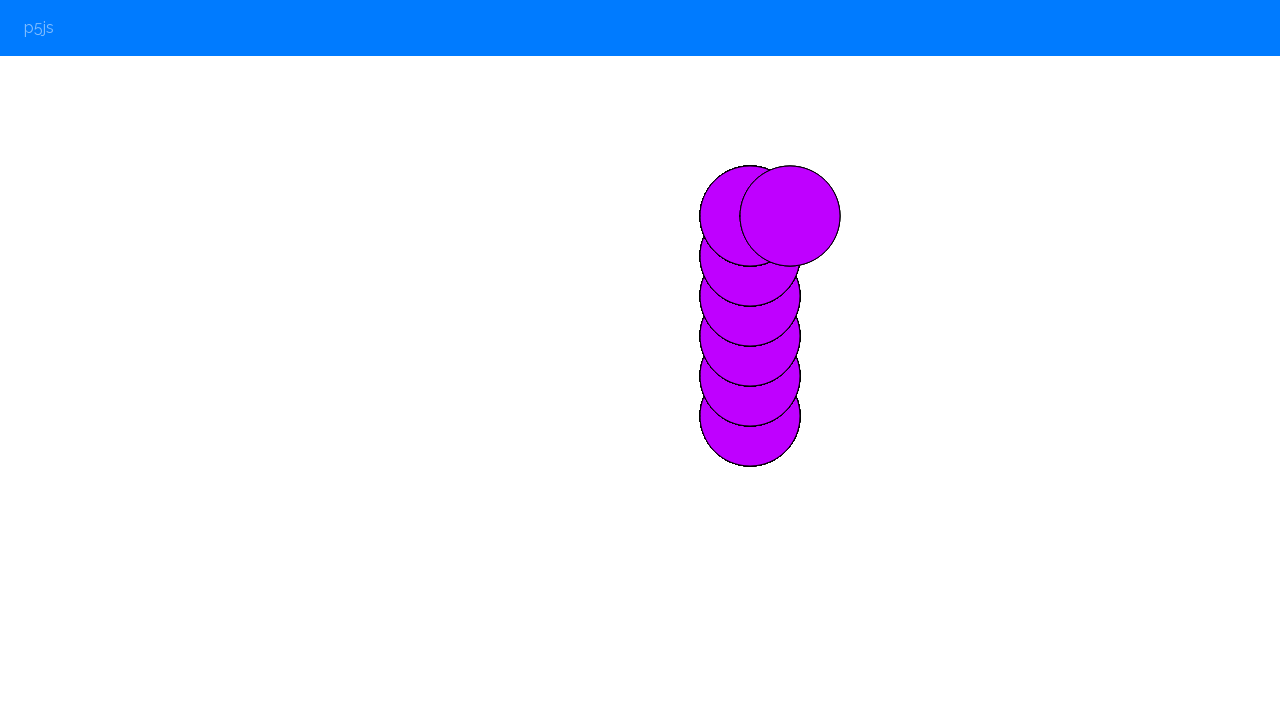

Waited 100ms after Right arrow key press
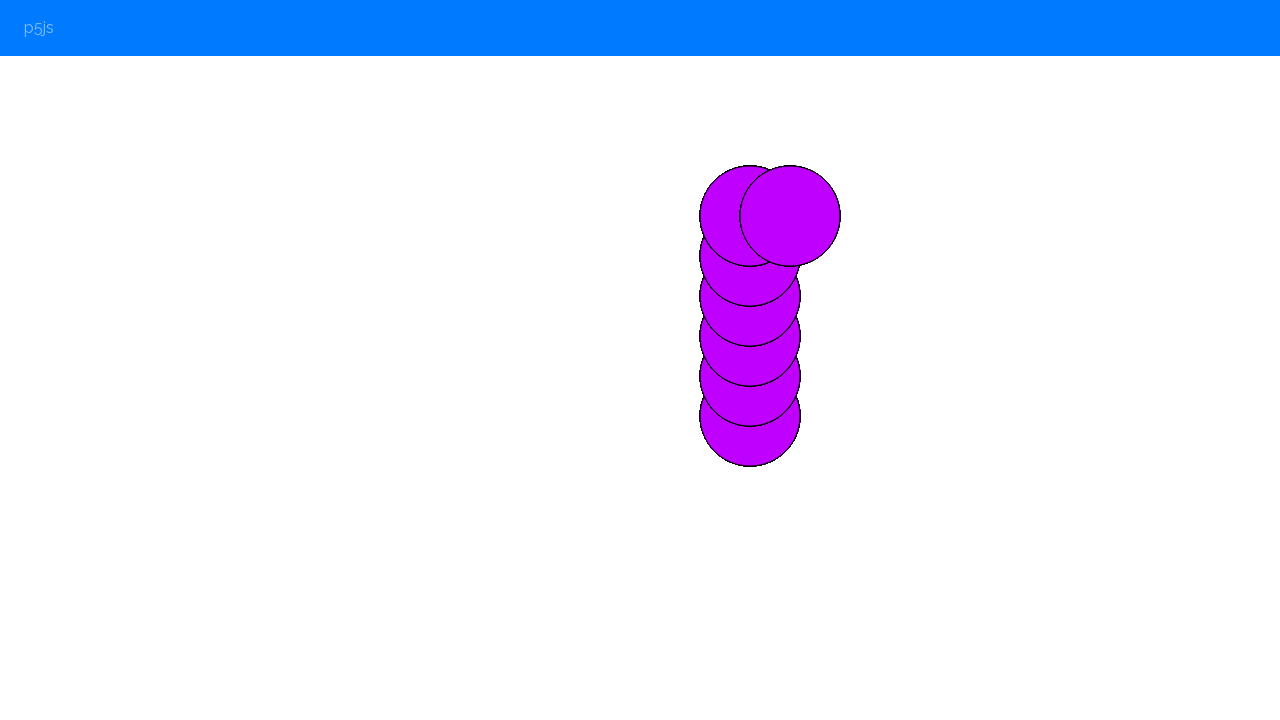

Pressed Right arrow key (iteration 2/4)
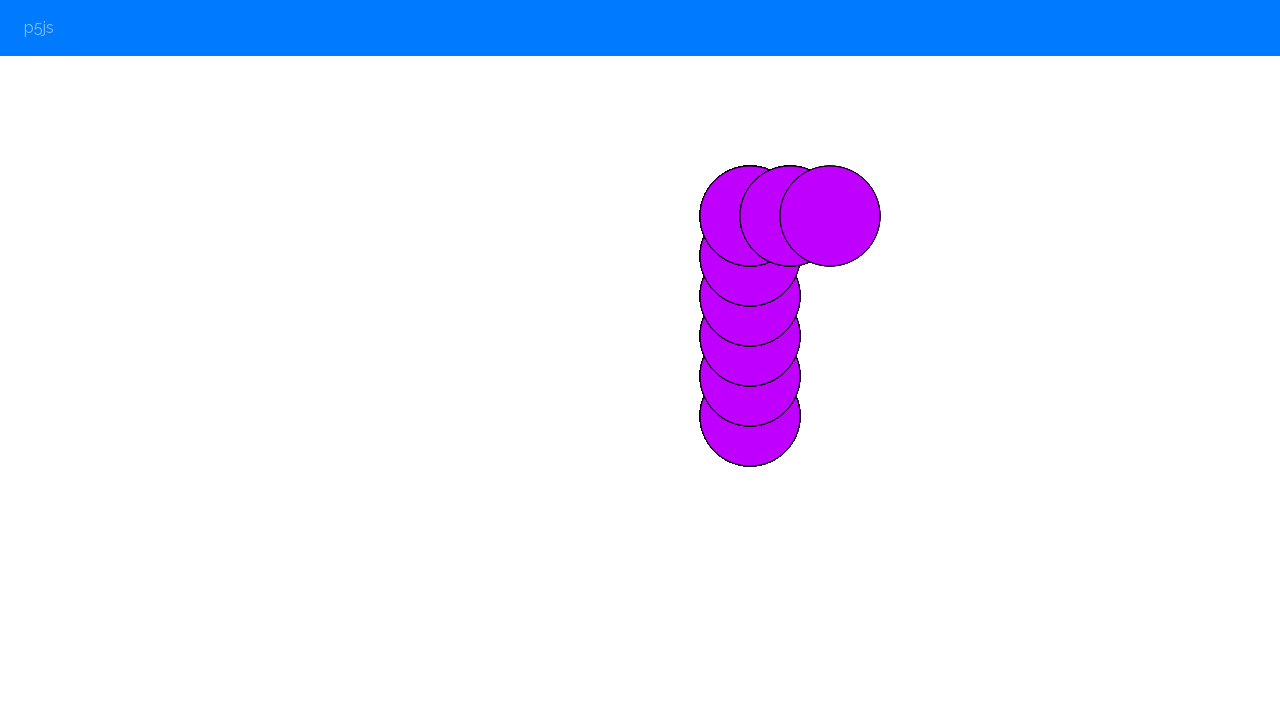

Waited 100ms after Right arrow key press
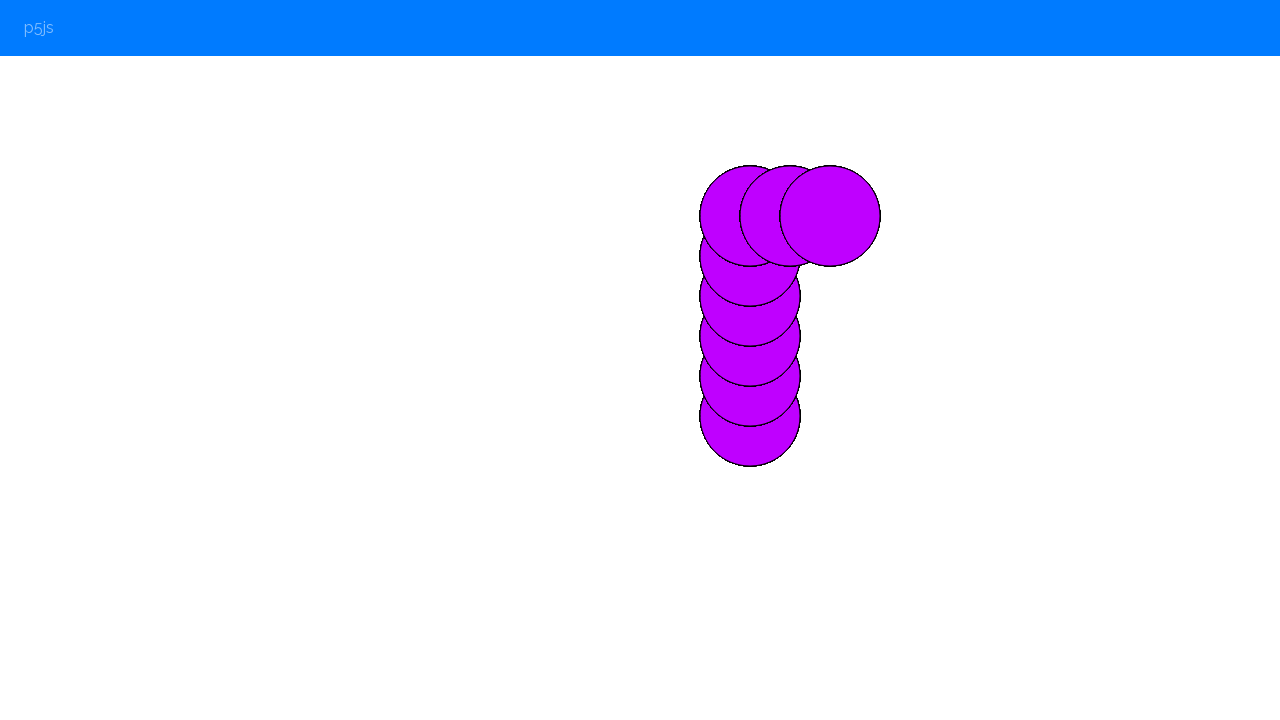

Pressed Right arrow key (iteration 3/4)
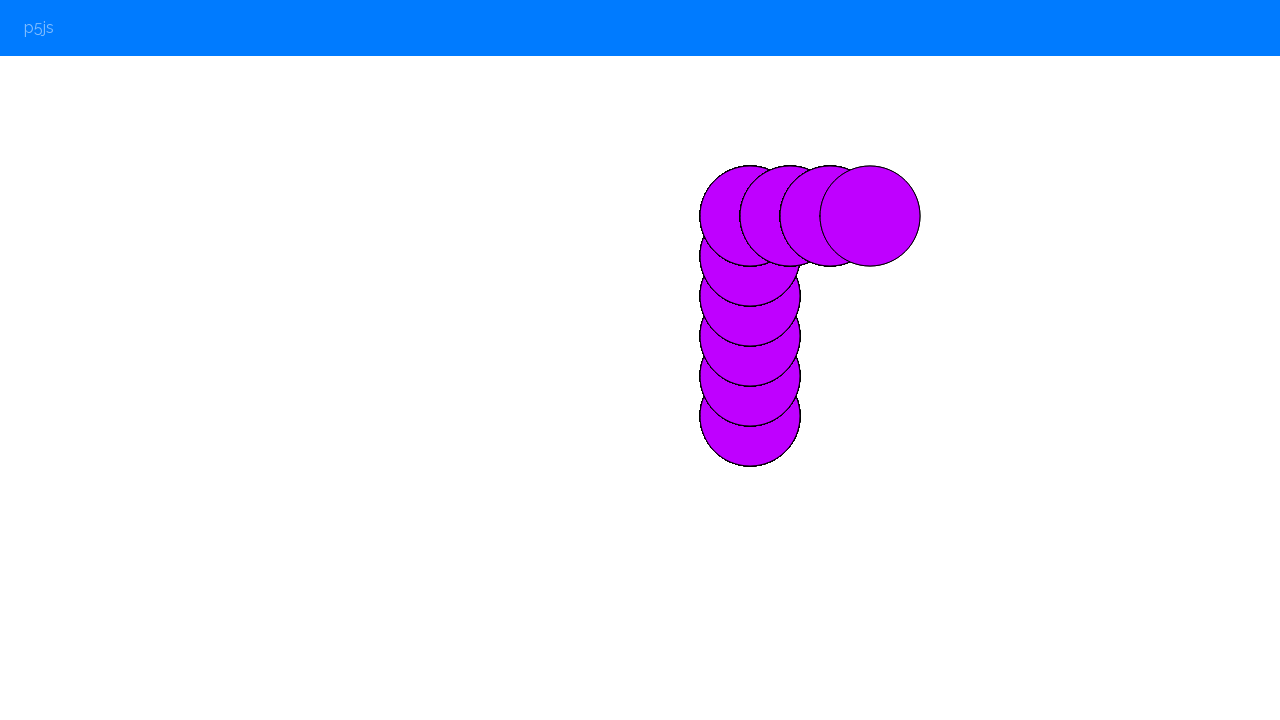

Waited 100ms after Right arrow key press
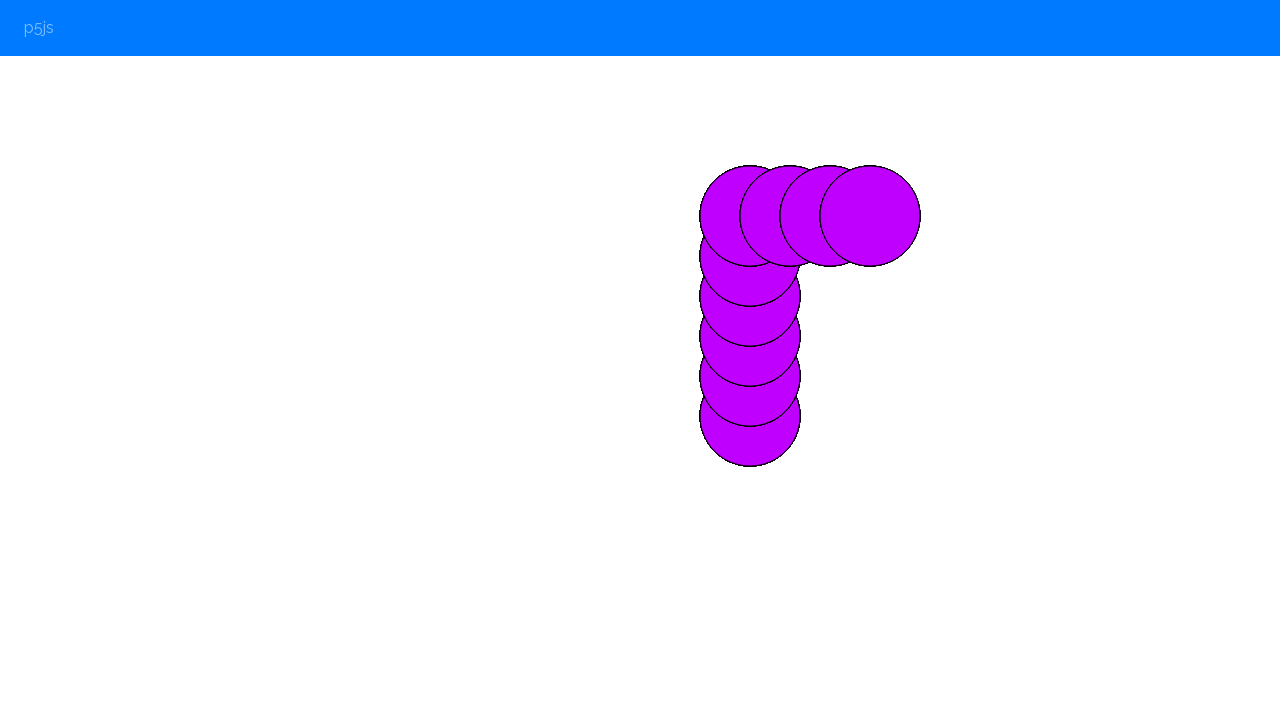

Pressed Right arrow key (iteration 4/4)
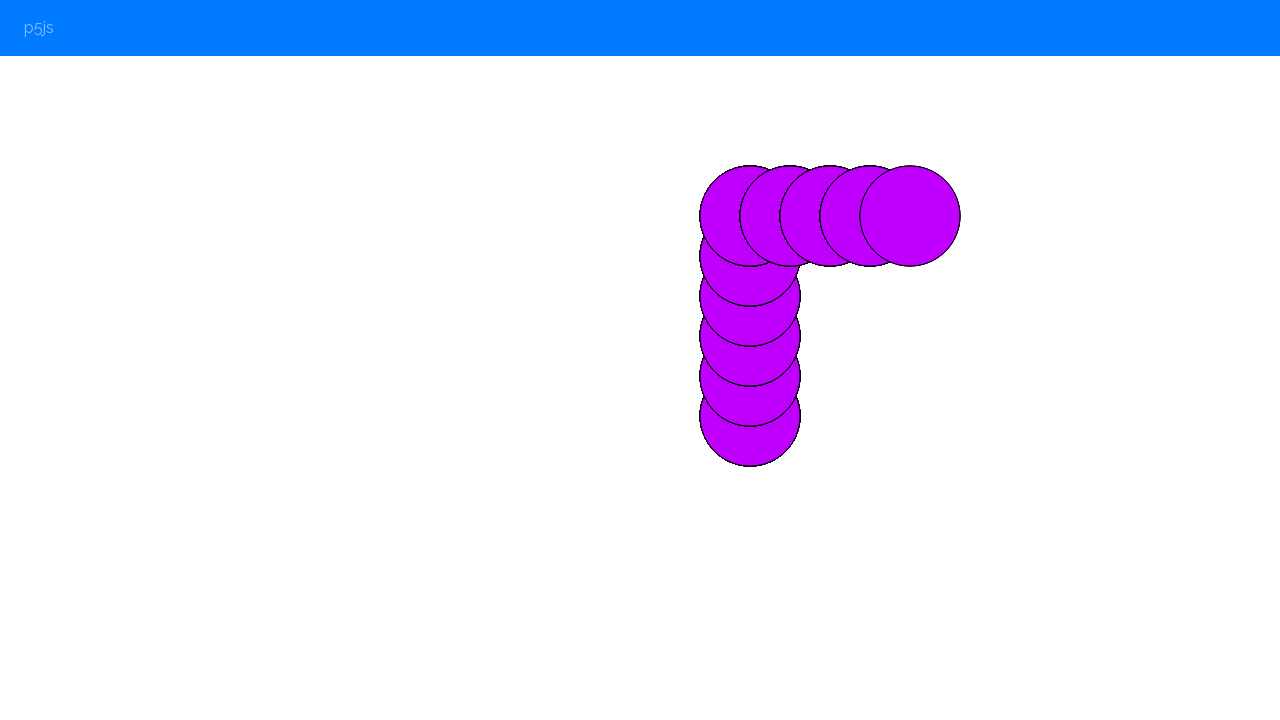

Waited 100ms after Right arrow key press
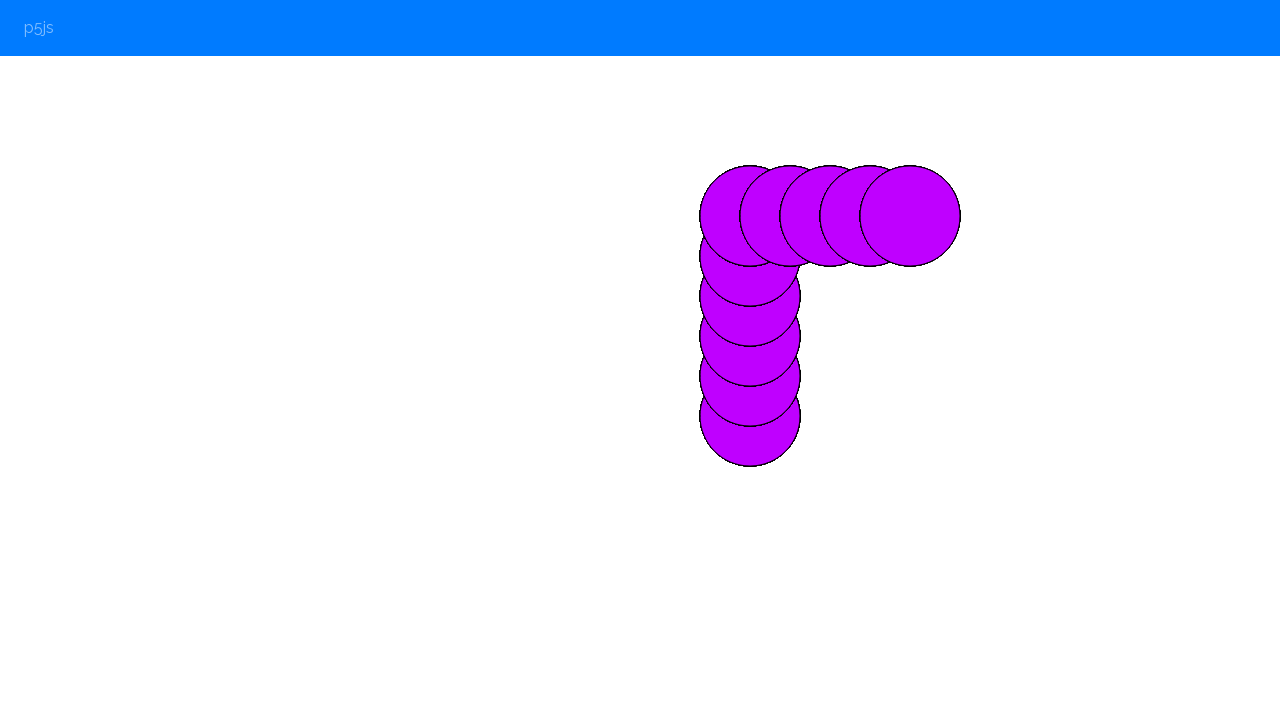

Pressed '2' key to change color (iteration 1)
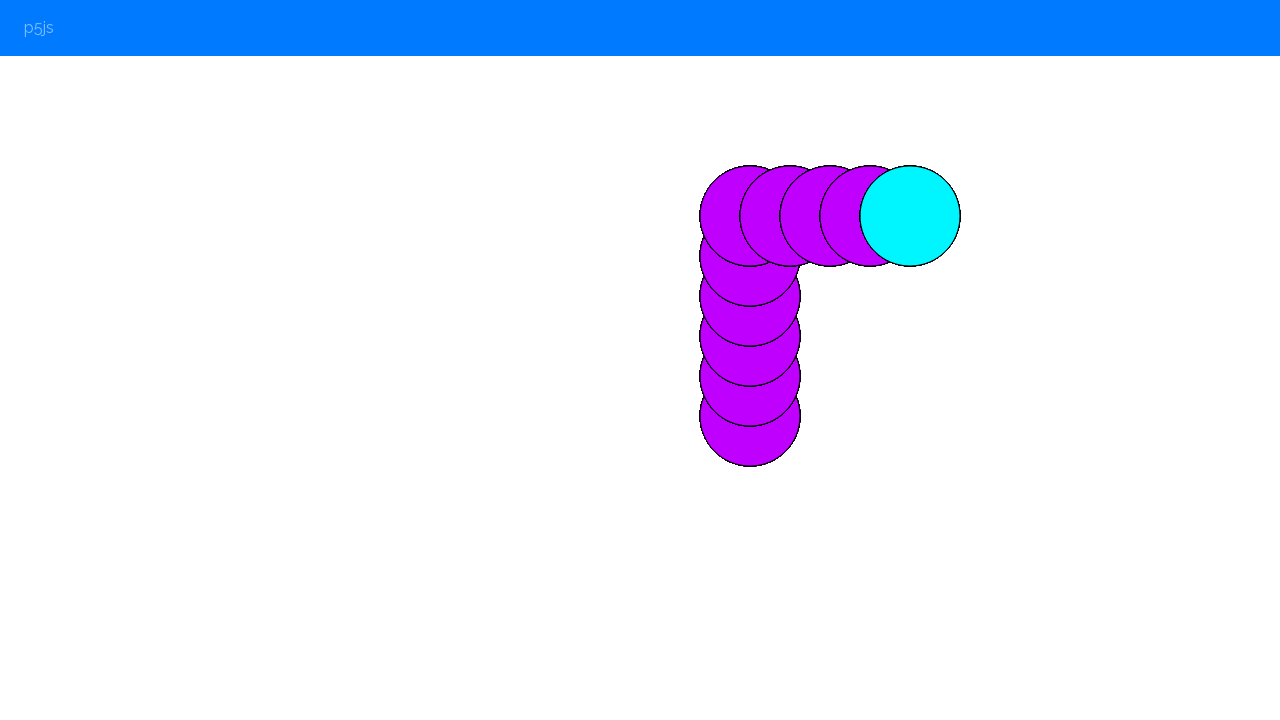

Waited 100ms after '2' key press
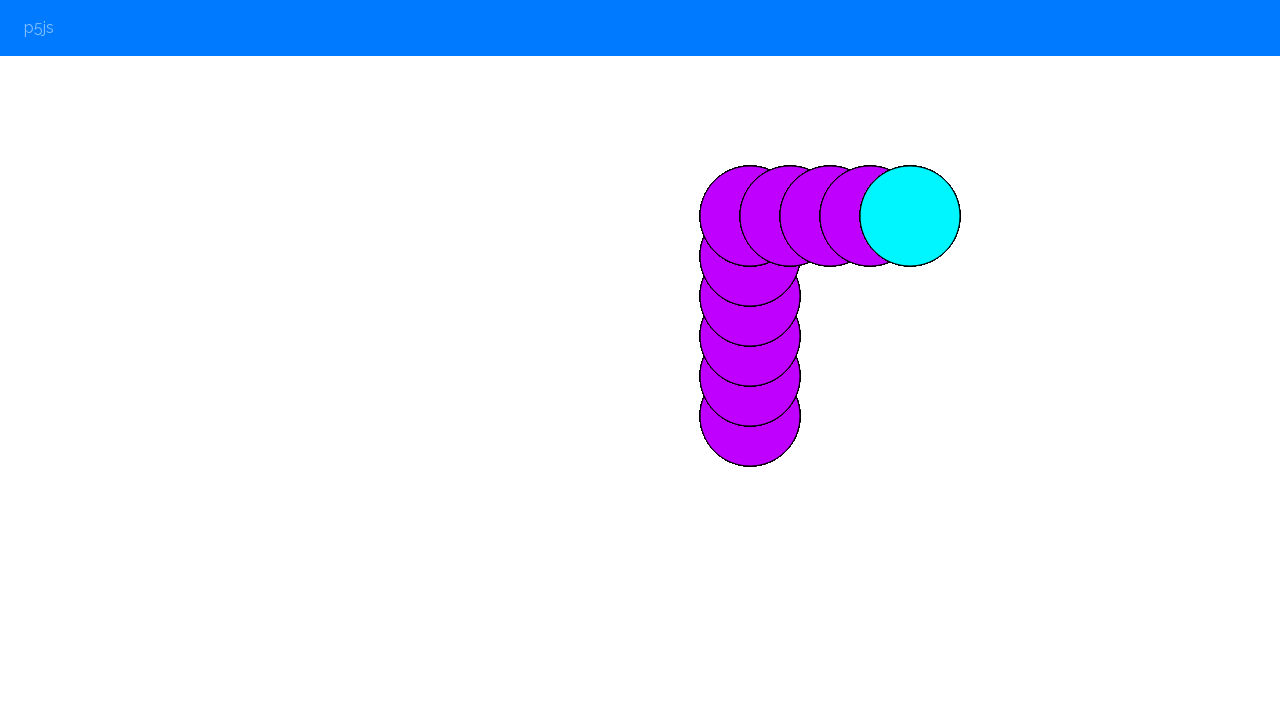

Pressed '2' key to change color (iteration 2)
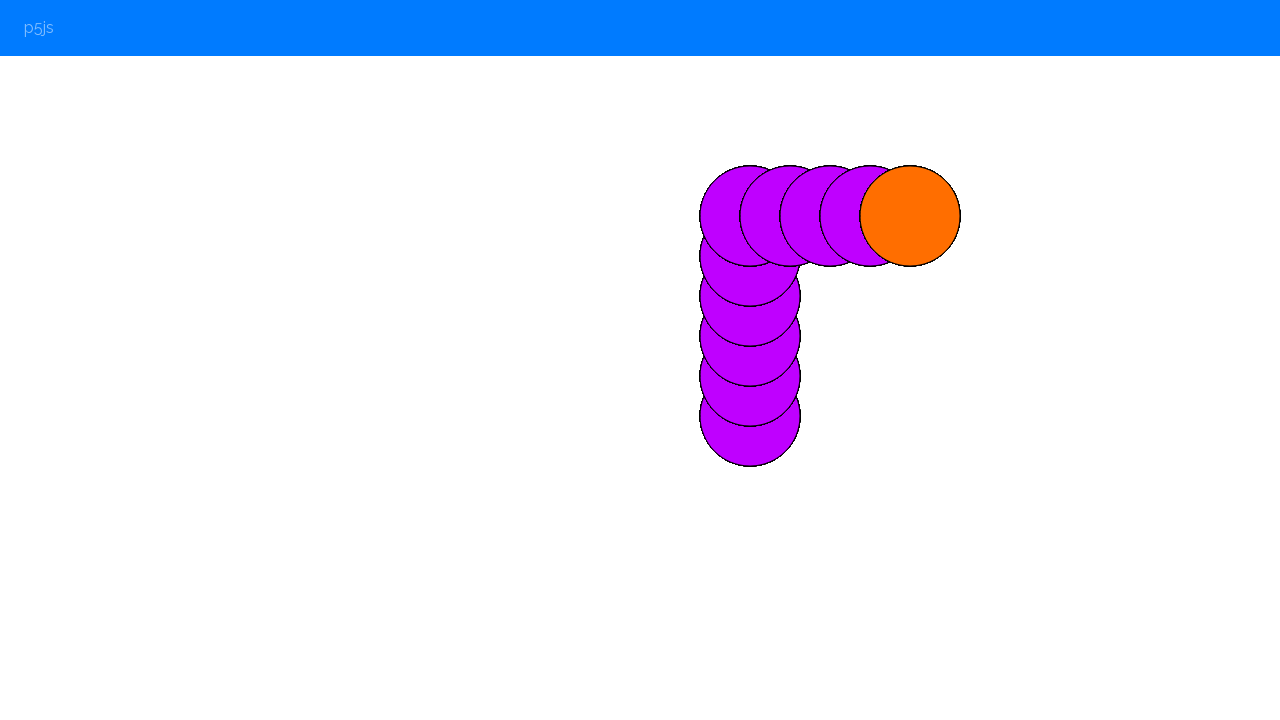

Waited 100ms after '2' key press
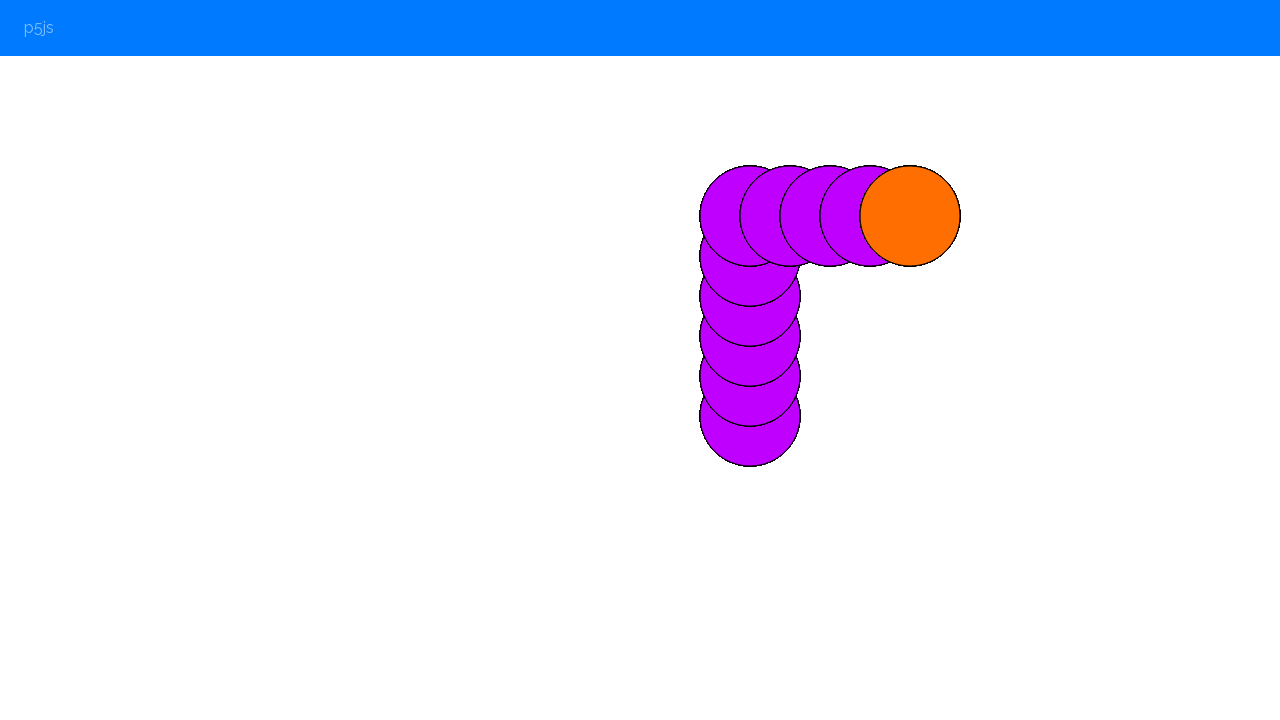

Pressed '2' key to change color (iteration 3)
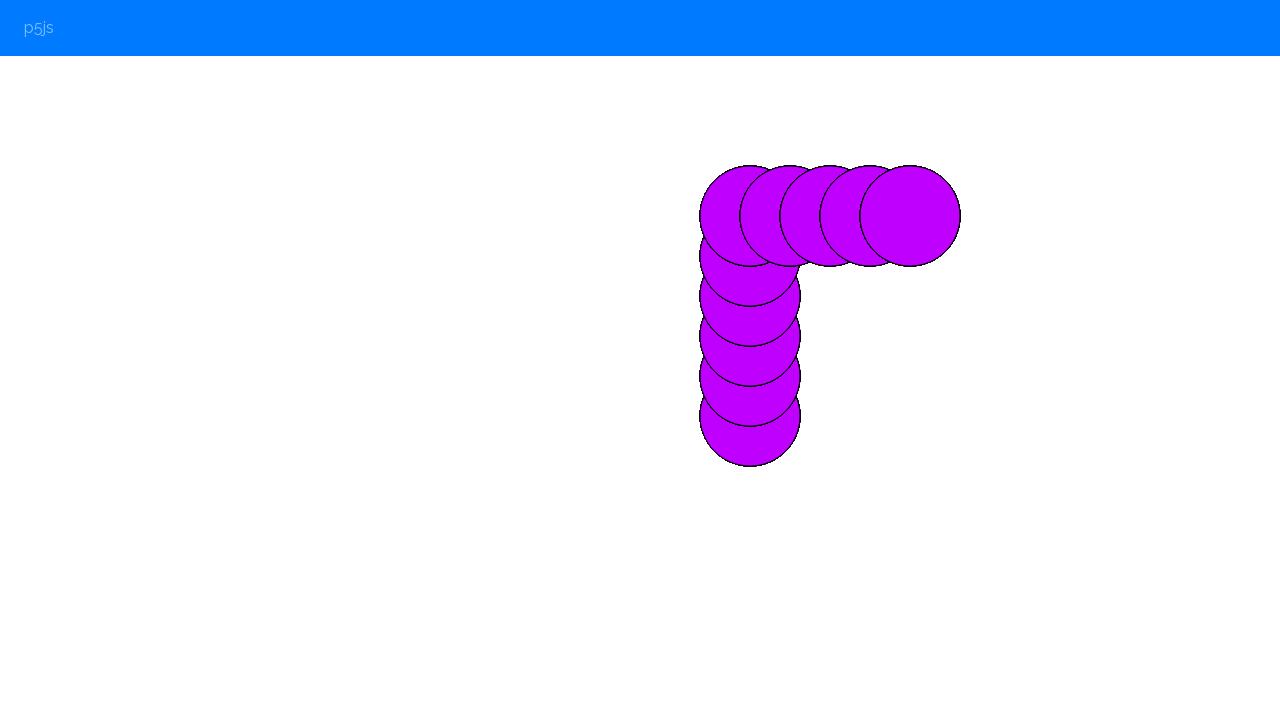

Waited 100ms after '2' key press
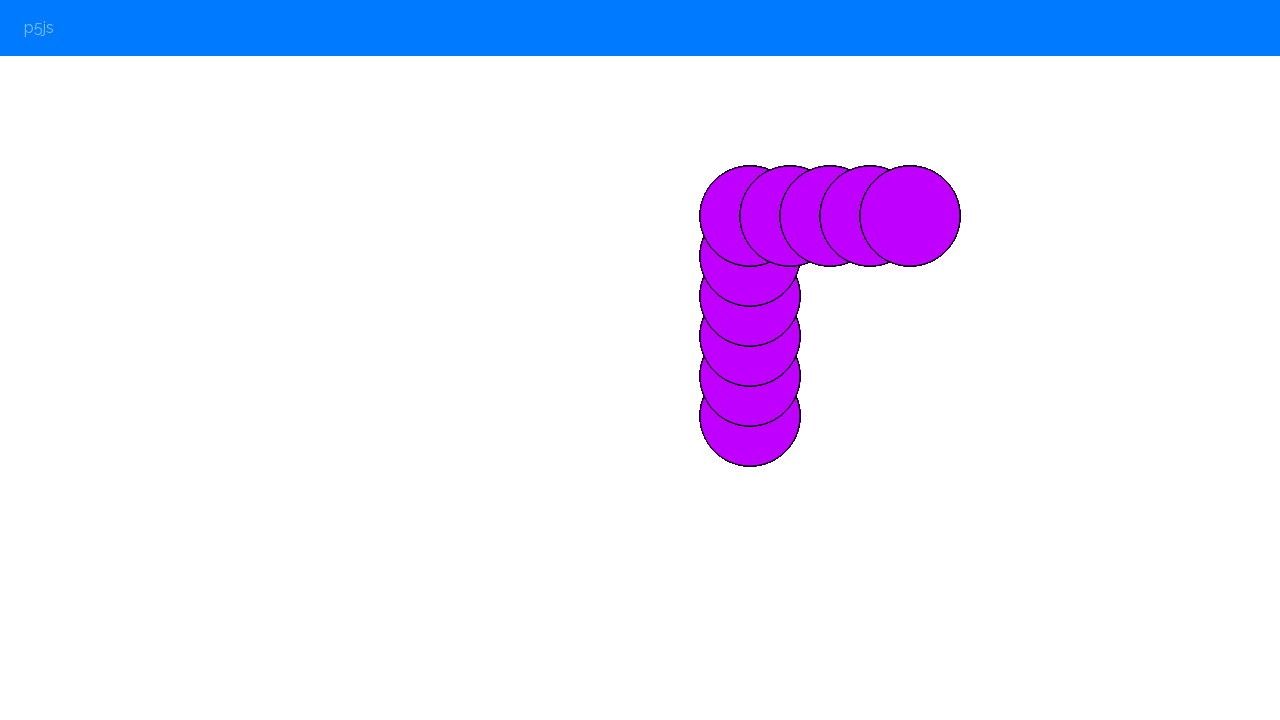

Pressed Down arrow key (iteration 1/5)
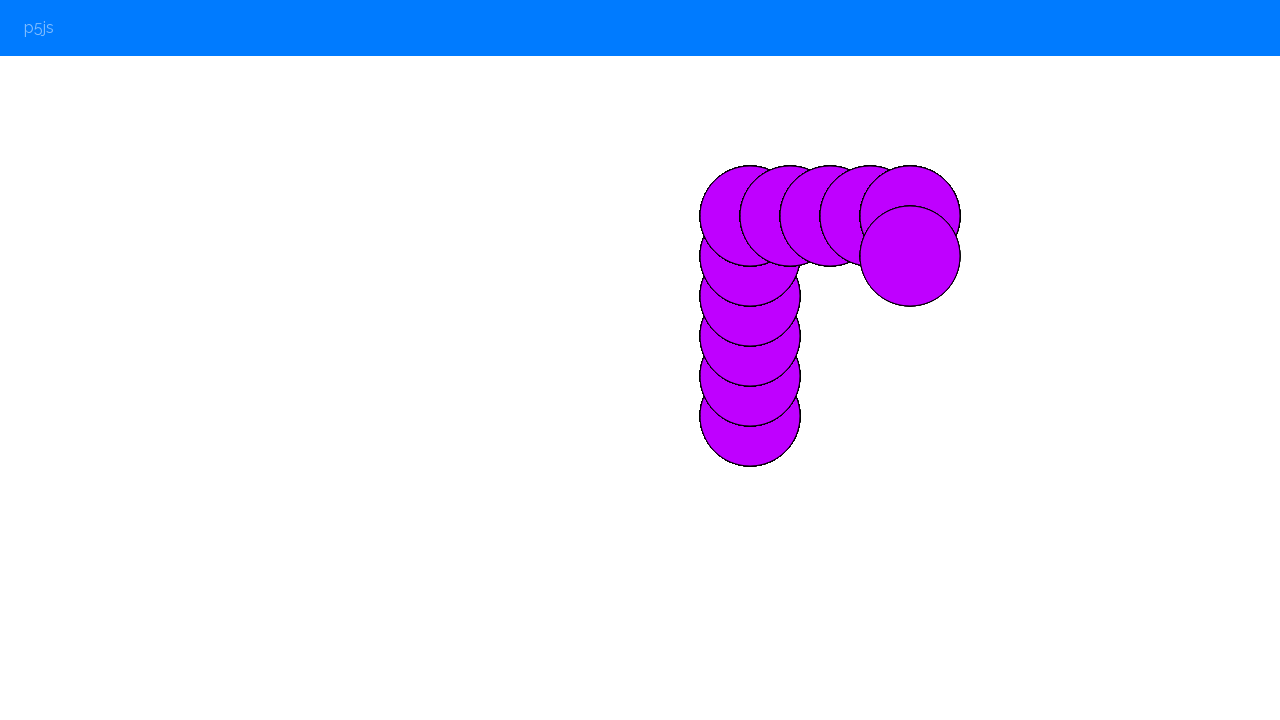

Waited 100ms after Down arrow key press
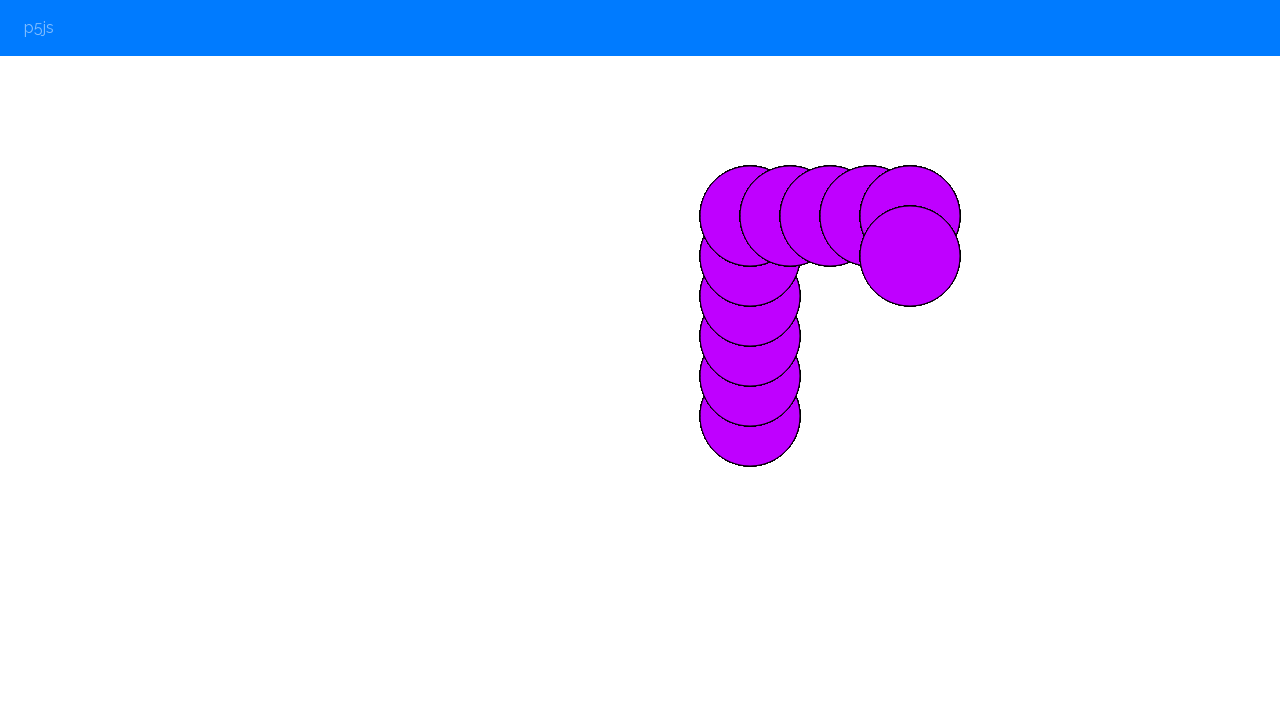

Pressed Down arrow key (iteration 2/5)
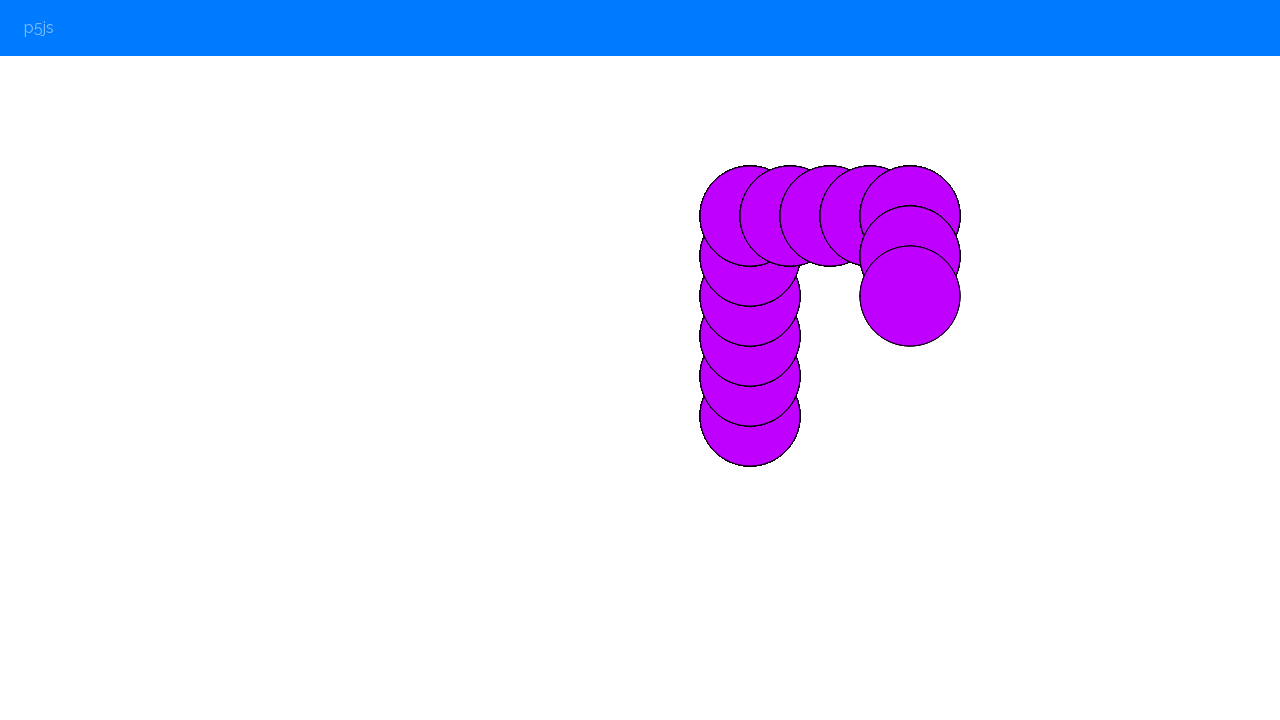

Waited 100ms after Down arrow key press
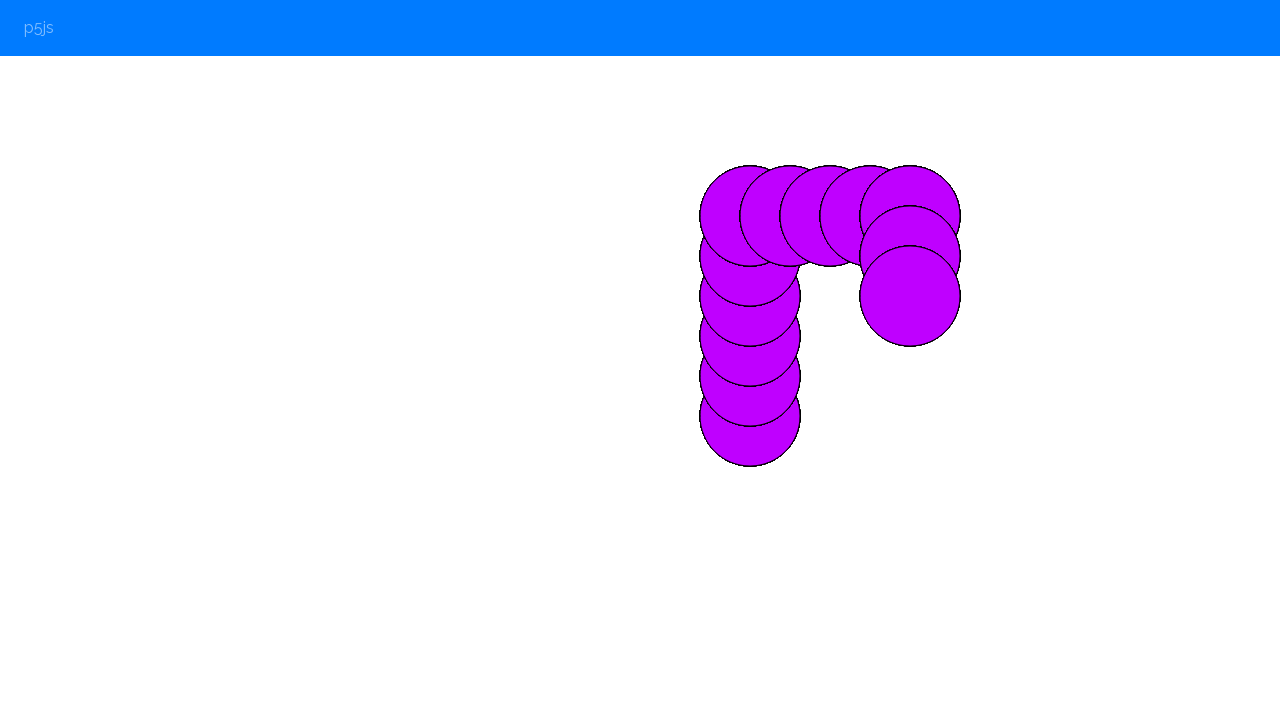

Pressed Down arrow key (iteration 3/5)
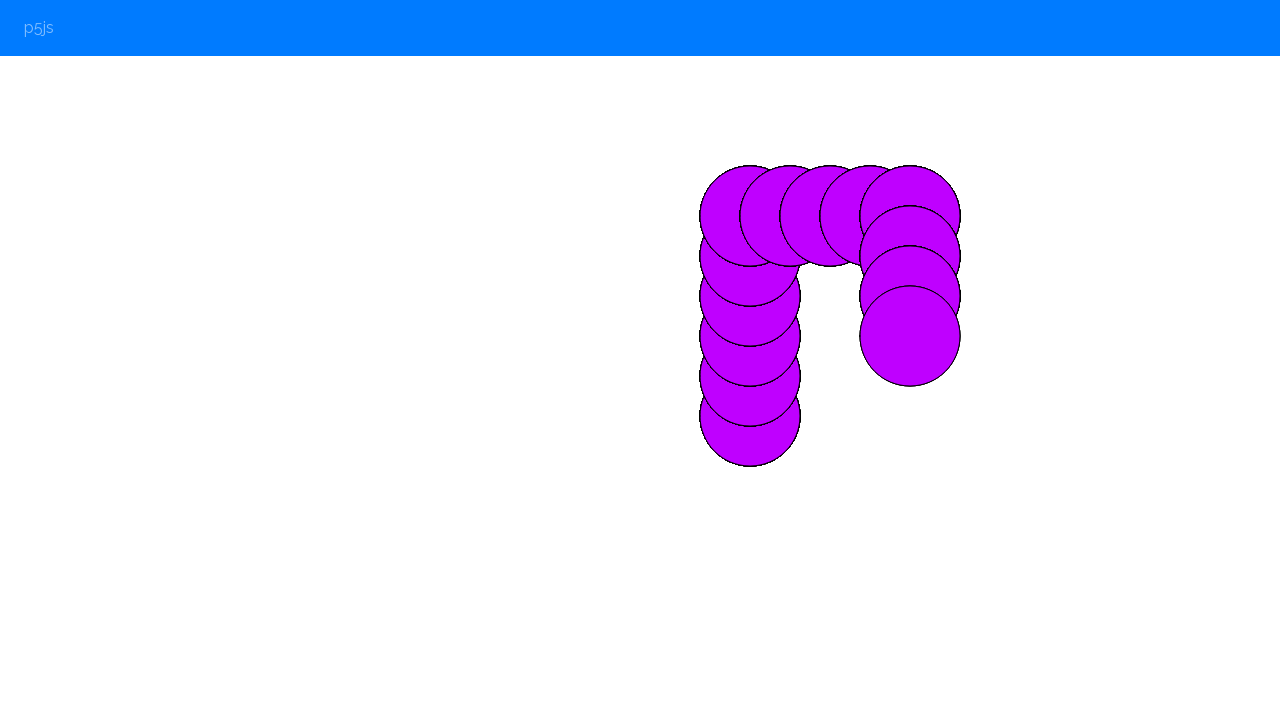

Waited 100ms after Down arrow key press
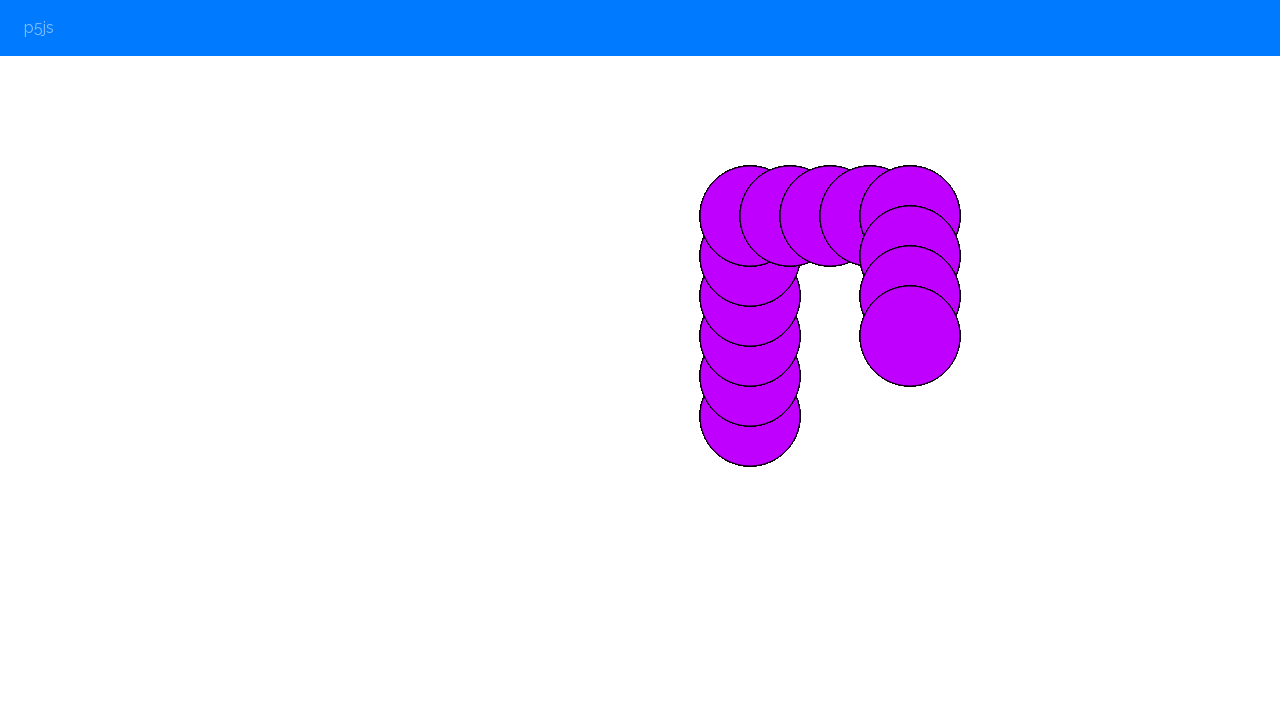

Pressed Down arrow key (iteration 4/5)
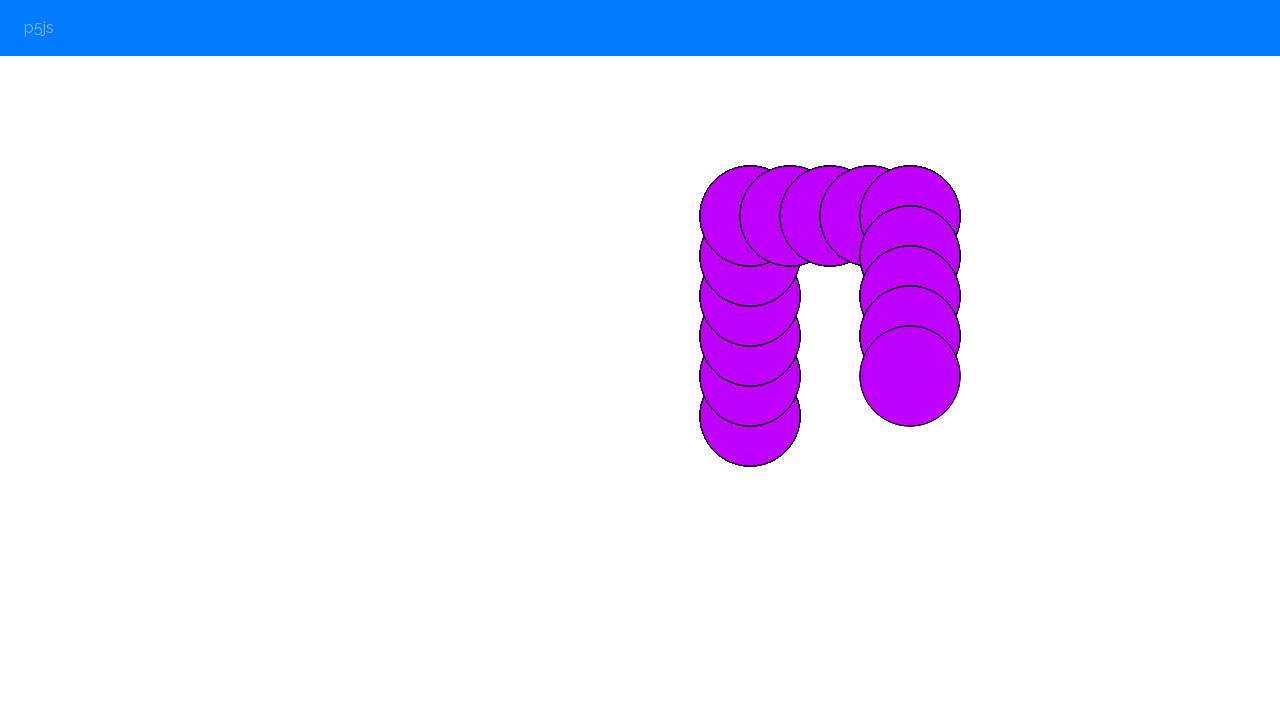

Waited 100ms after Down arrow key press
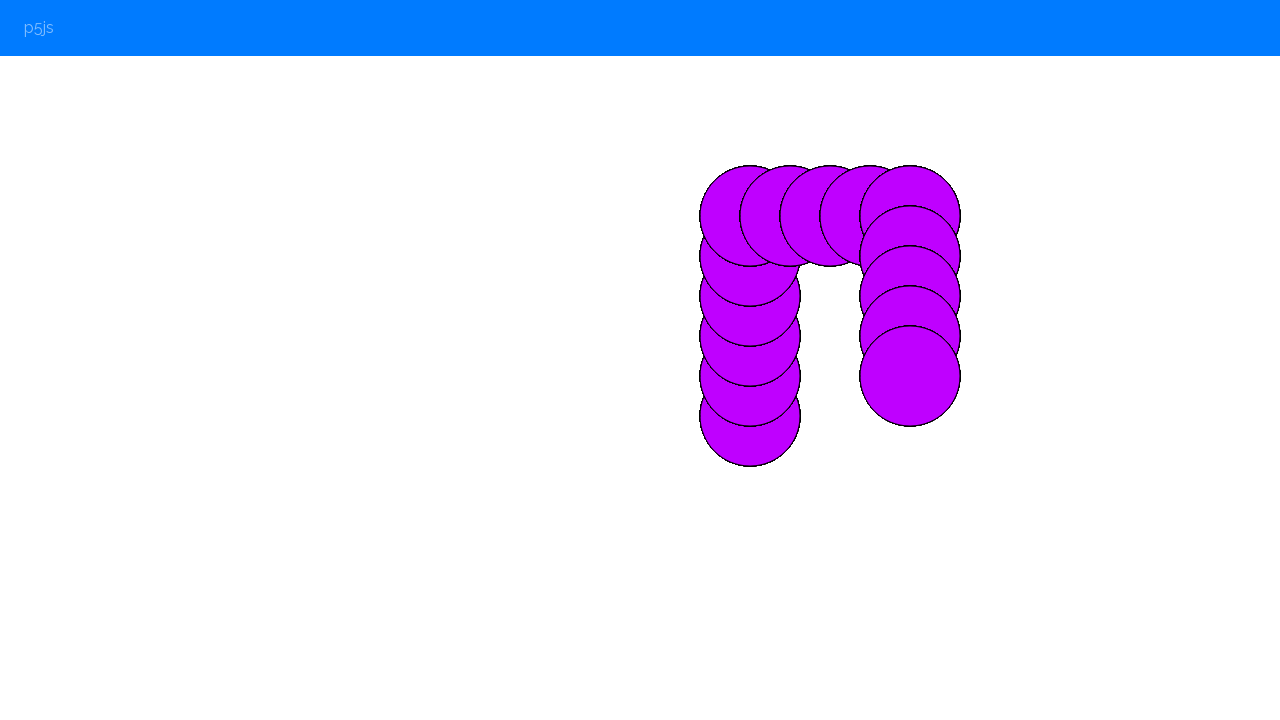

Pressed Down arrow key (iteration 5/5)
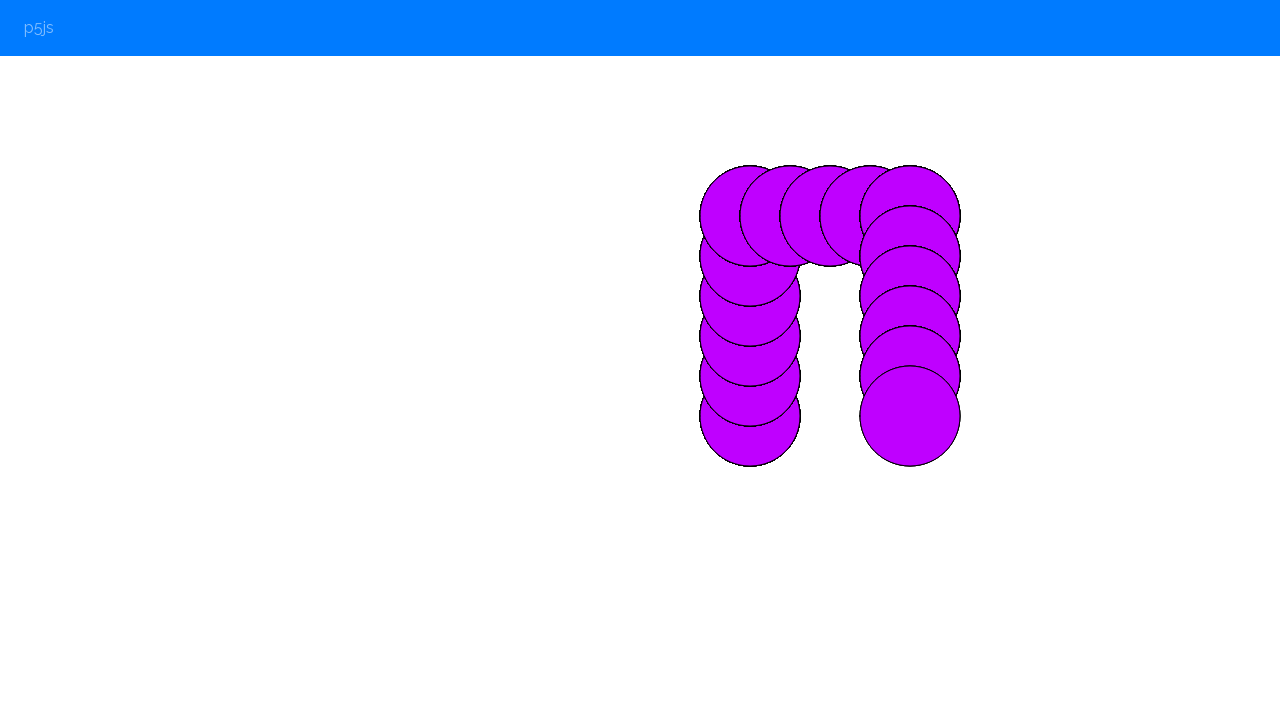

Waited 100ms after Down arrow key press
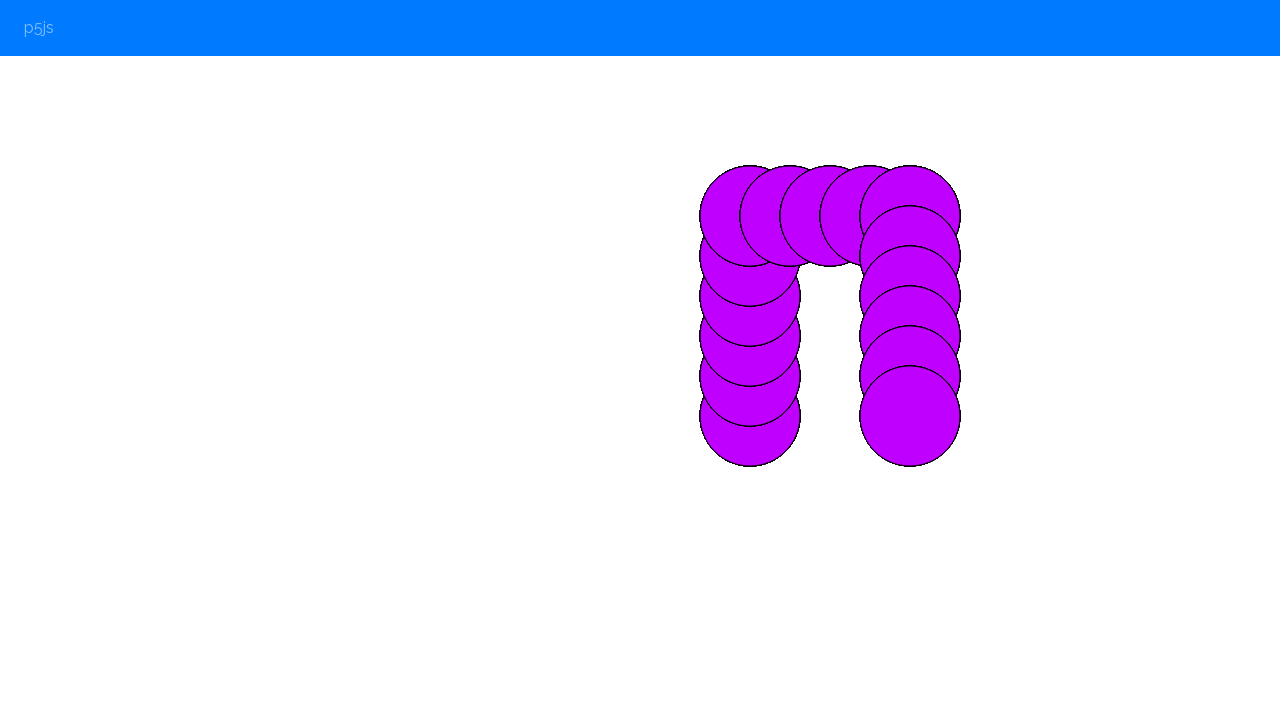

Pressed '2' key to change color (iteration 1)
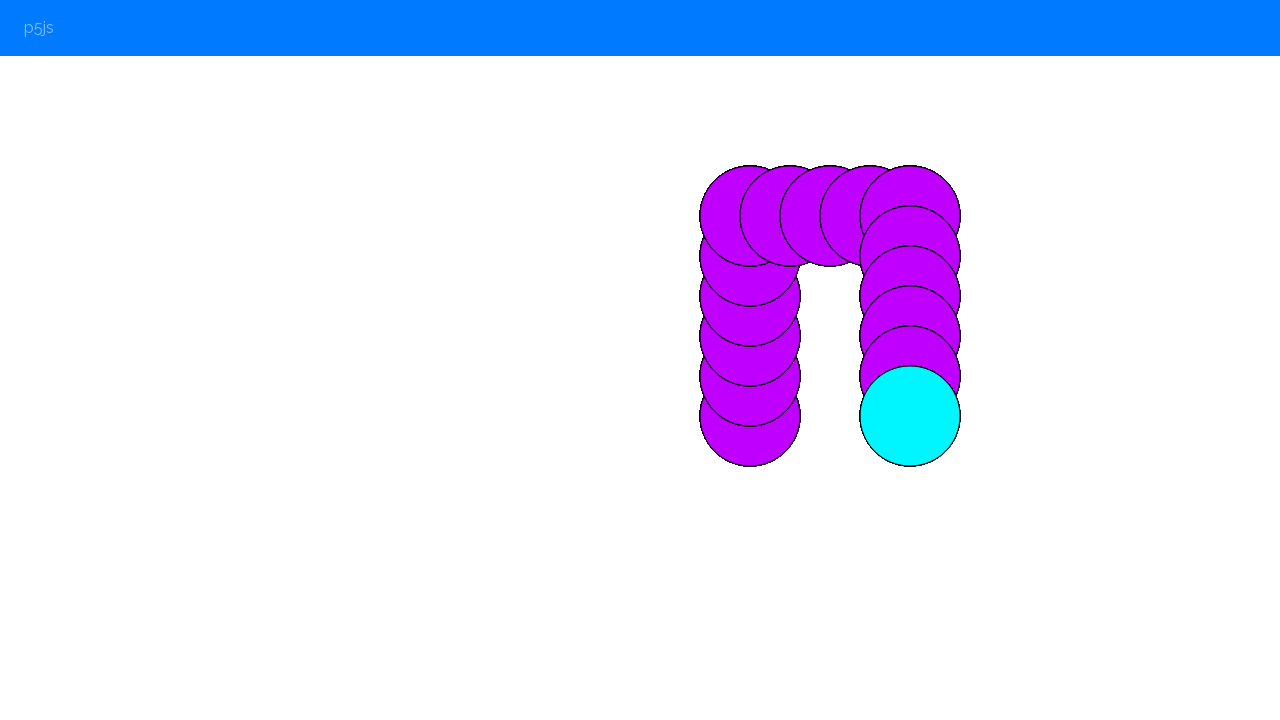

Waited 100ms after '2' key press
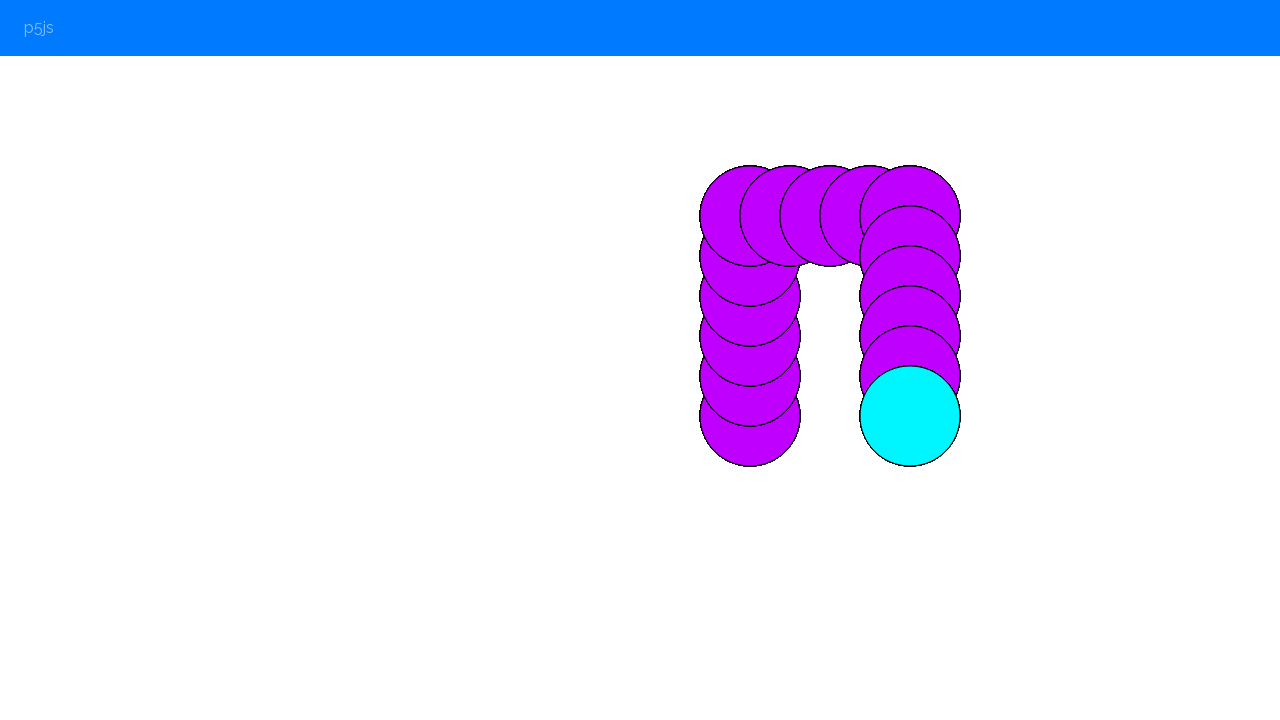

Pressed '2' key to change color (iteration 2)
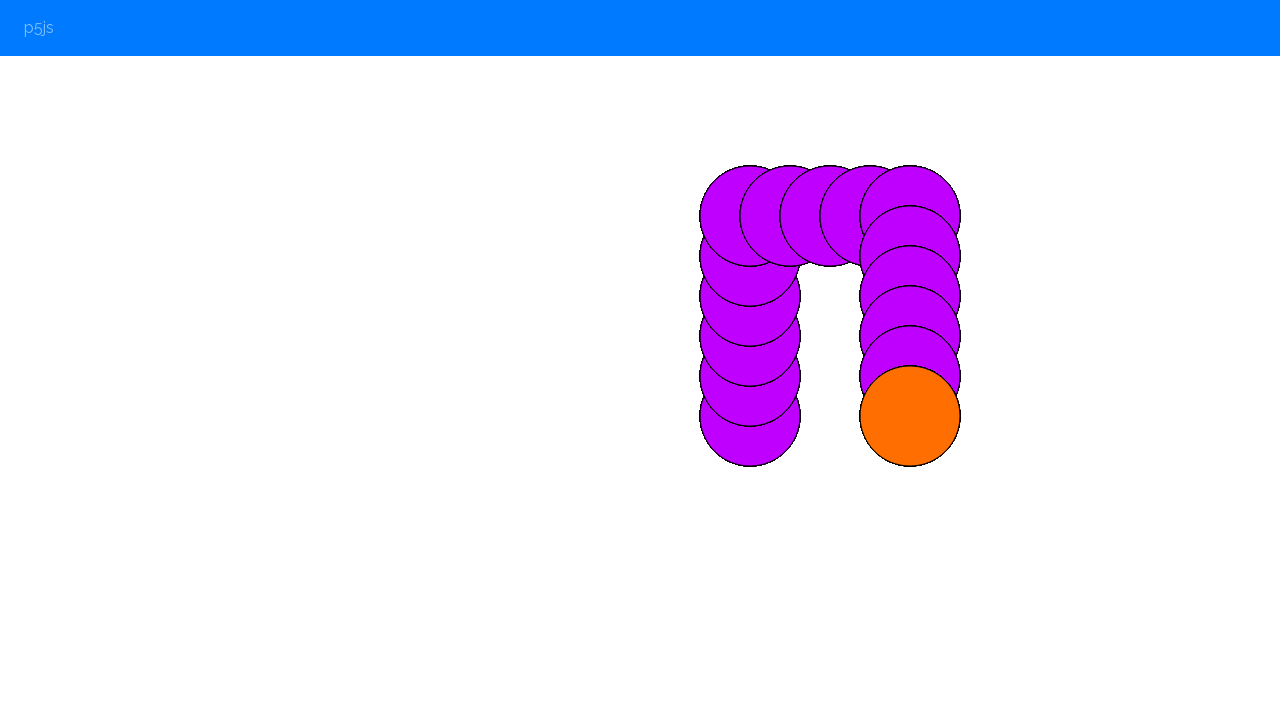

Waited 100ms after '2' key press
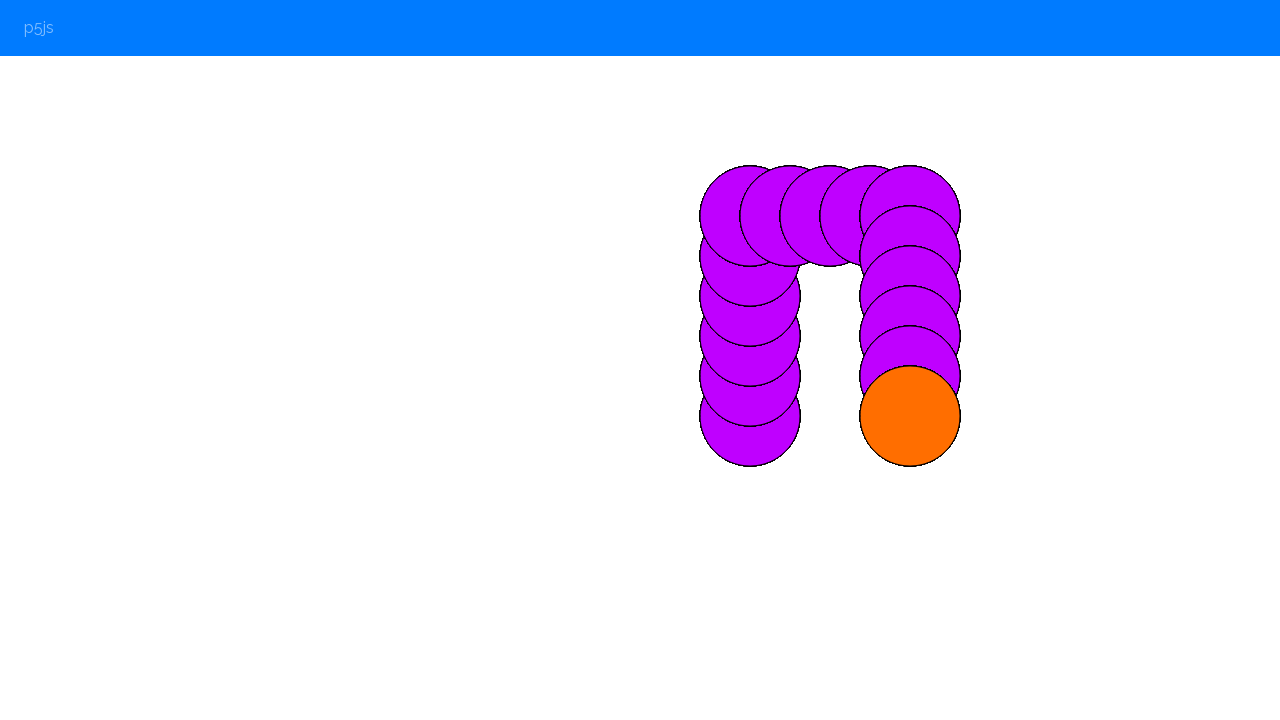

Pressed '2' key to change color (iteration 3)
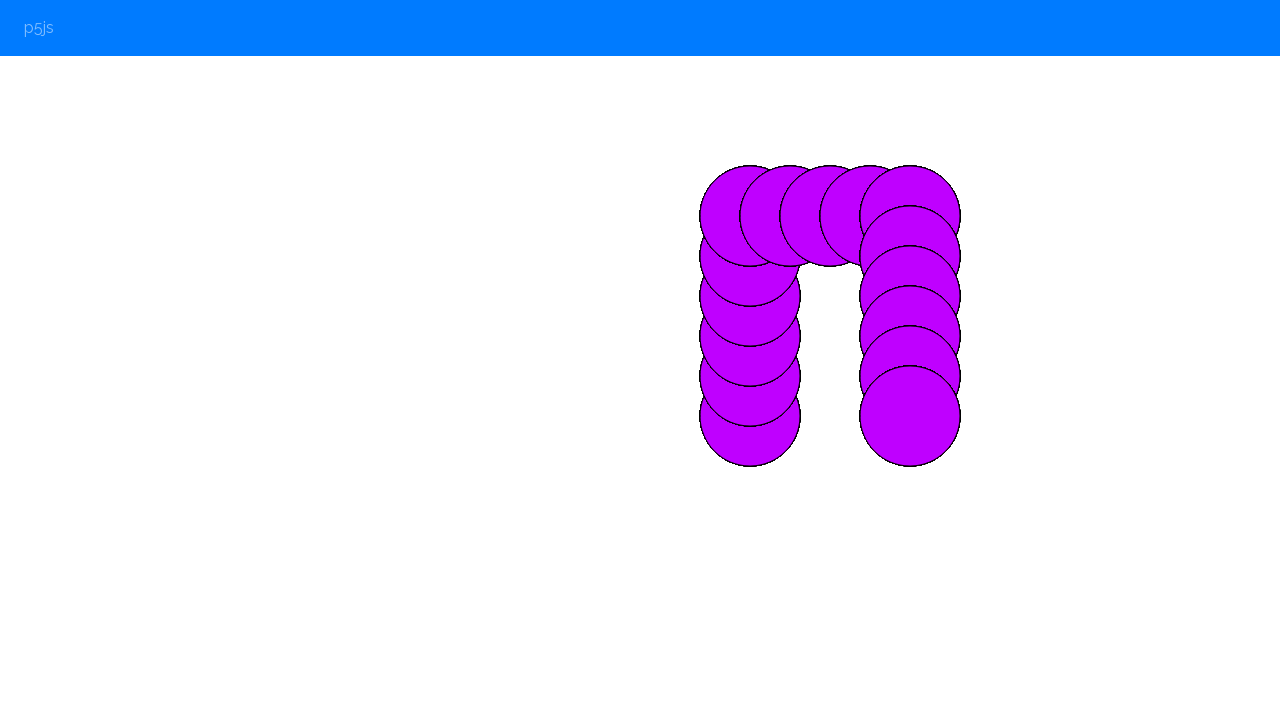

Waited 100ms after '2' key press
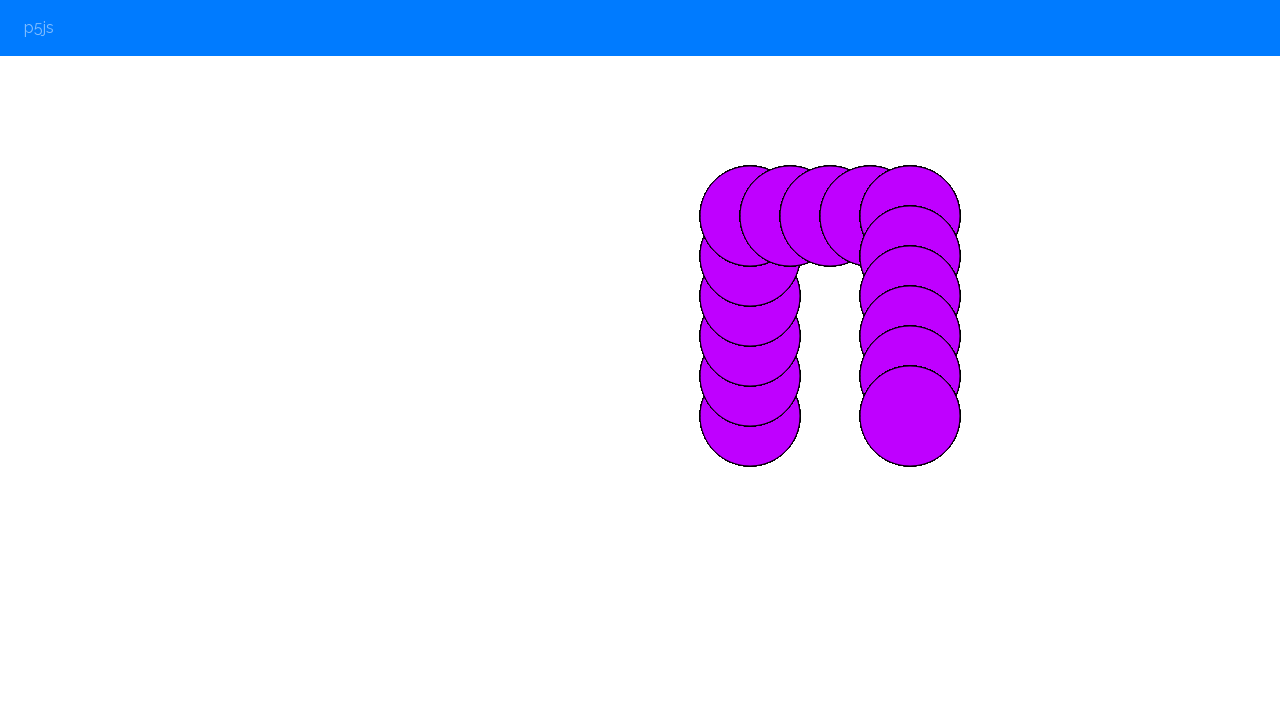

Pressed Left arrow key (iteration 1/4)
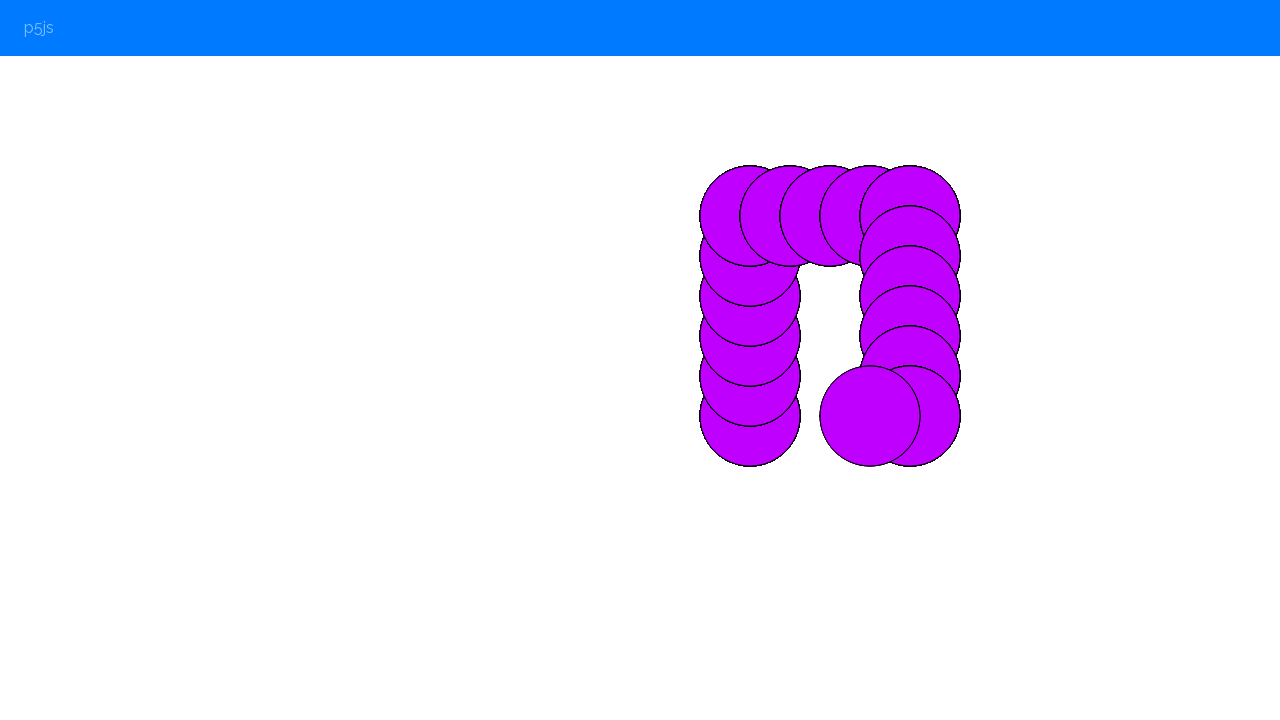

Waited 100ms after Left arrow key press
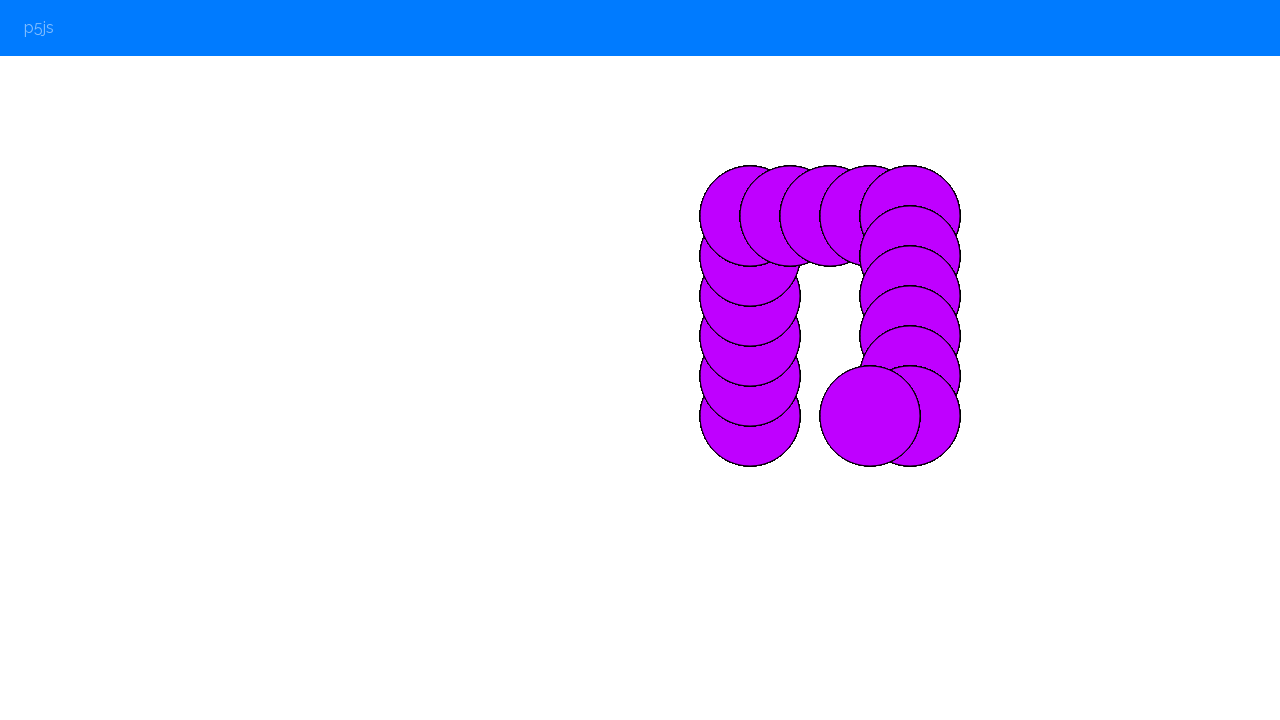

Pressed Left arrow key (iteration 2/4)
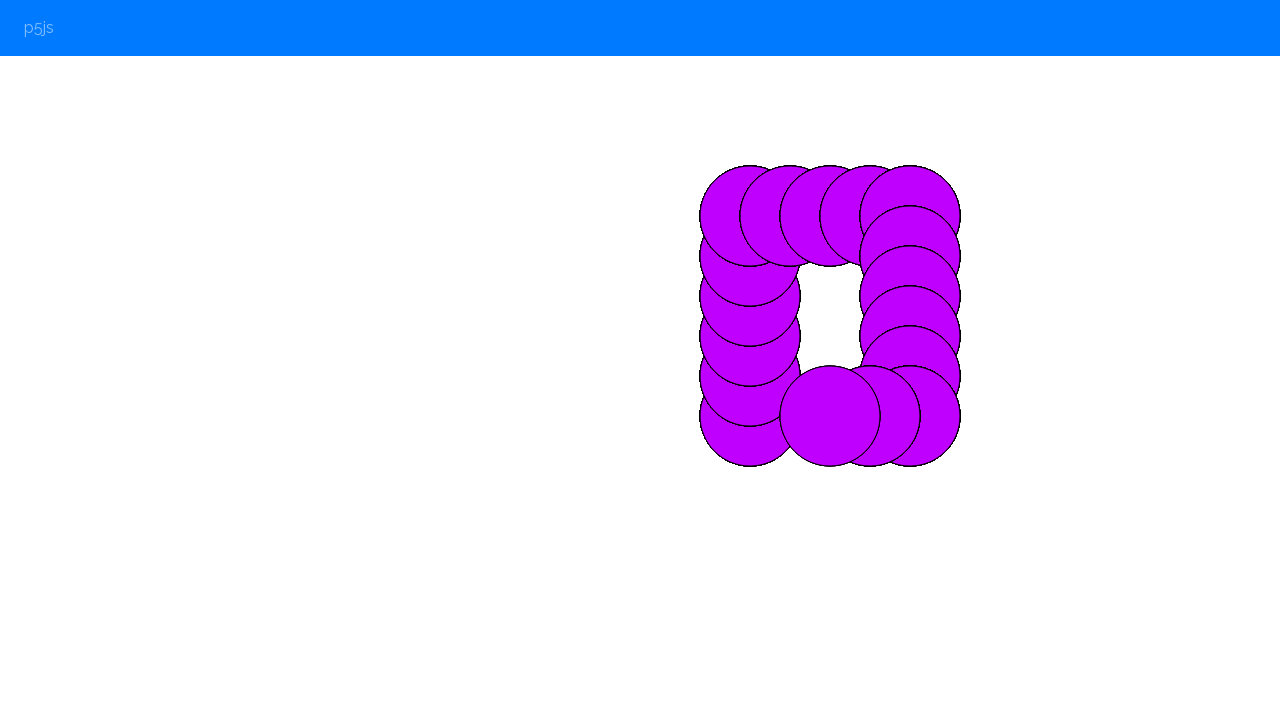

Waited 100ms after Left arrow key press
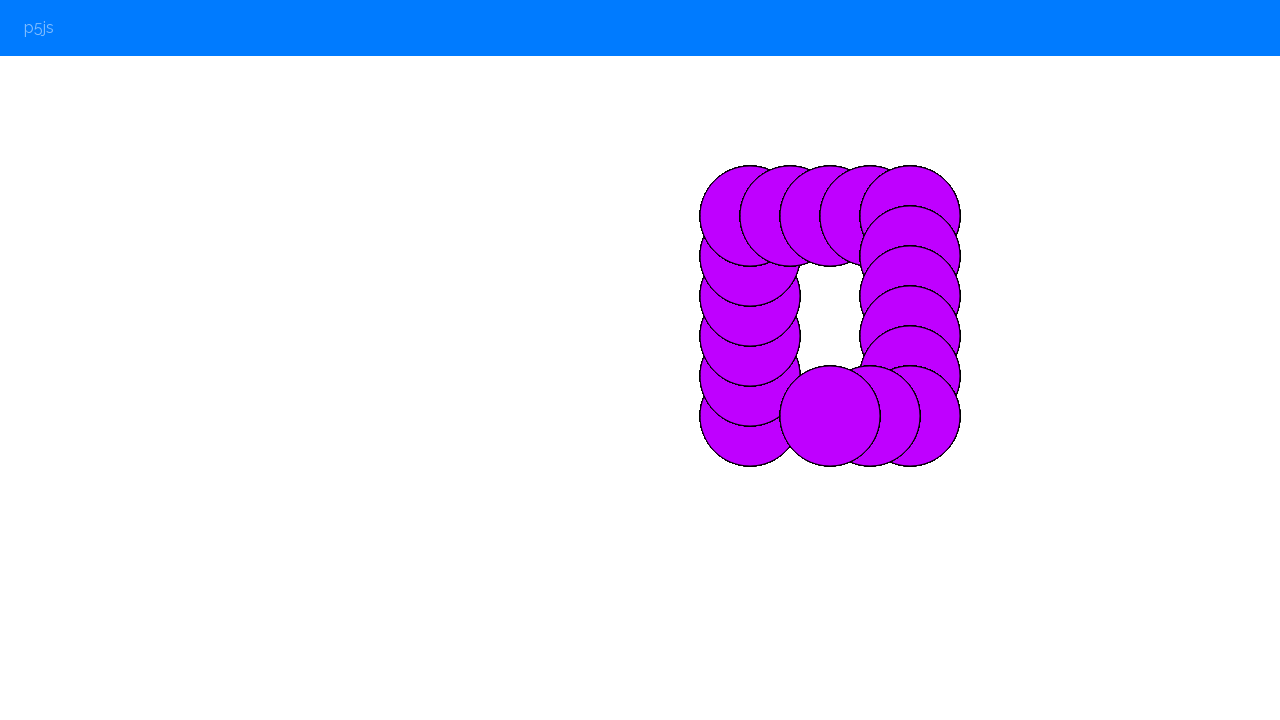

Pressed Left arrow key (iteration 3/4)
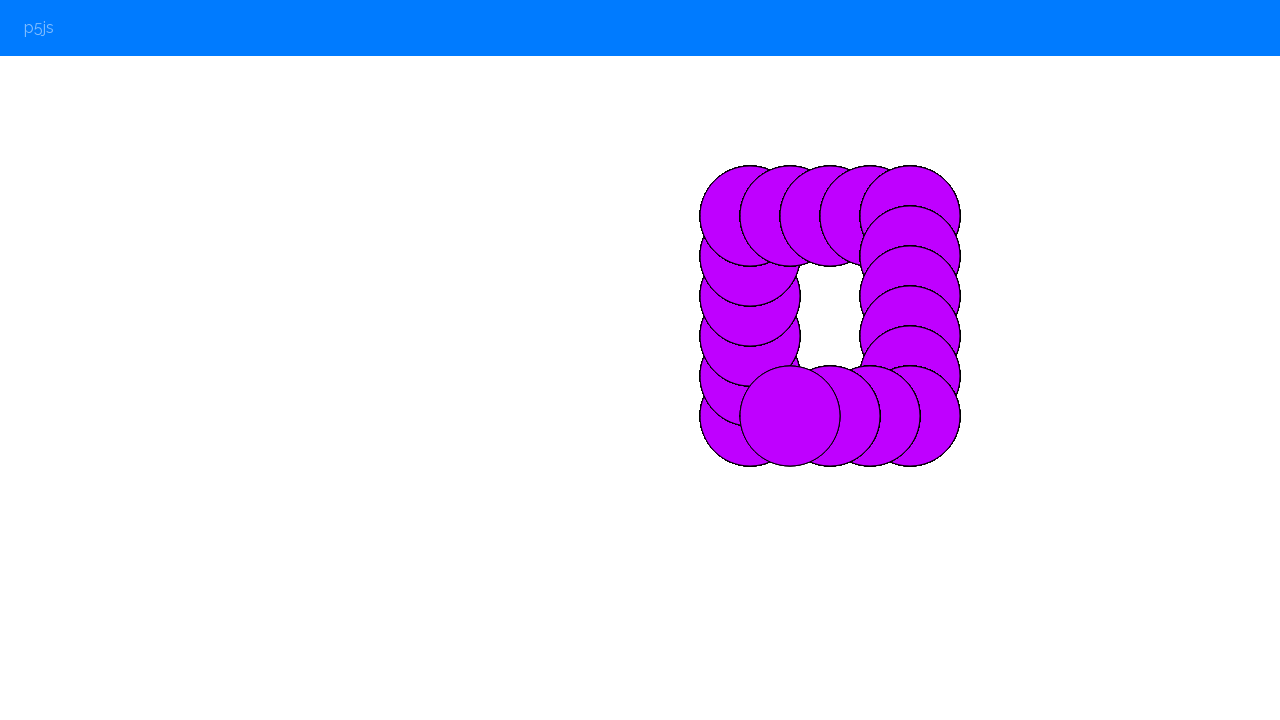

Waited 100ms after Left arrow key press
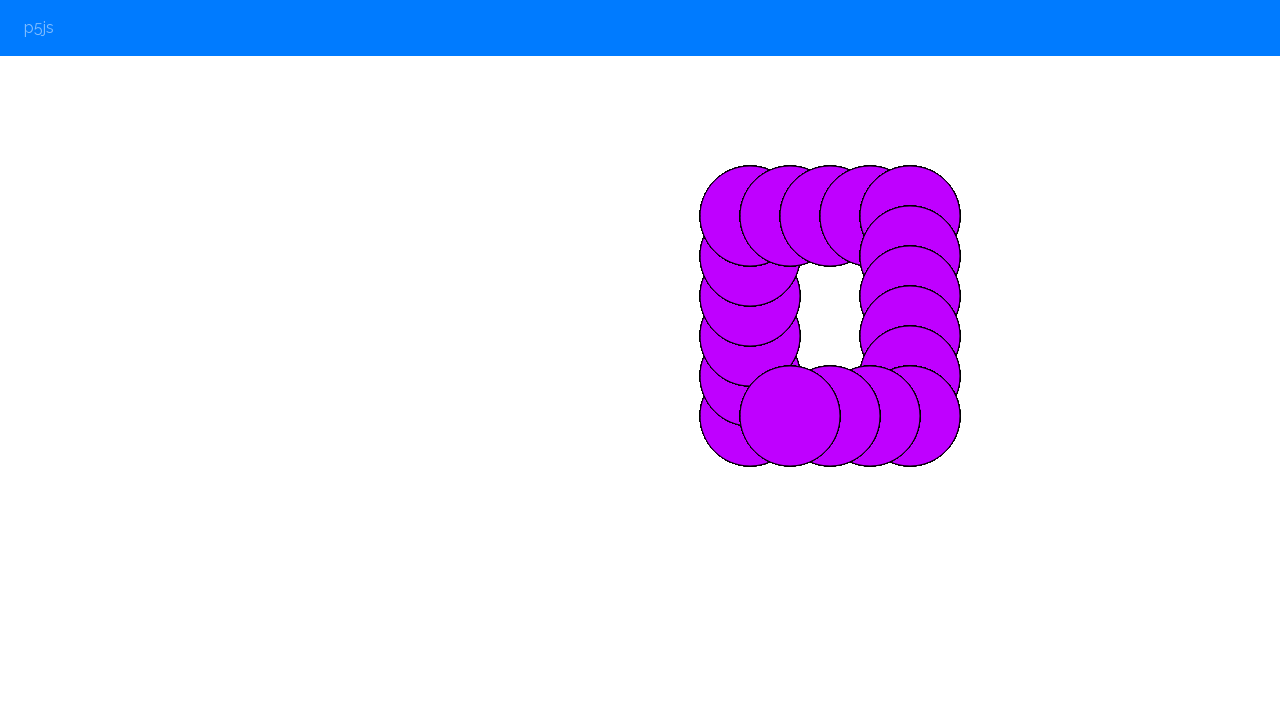

Pressed Left arrow key (iteration 4/4)
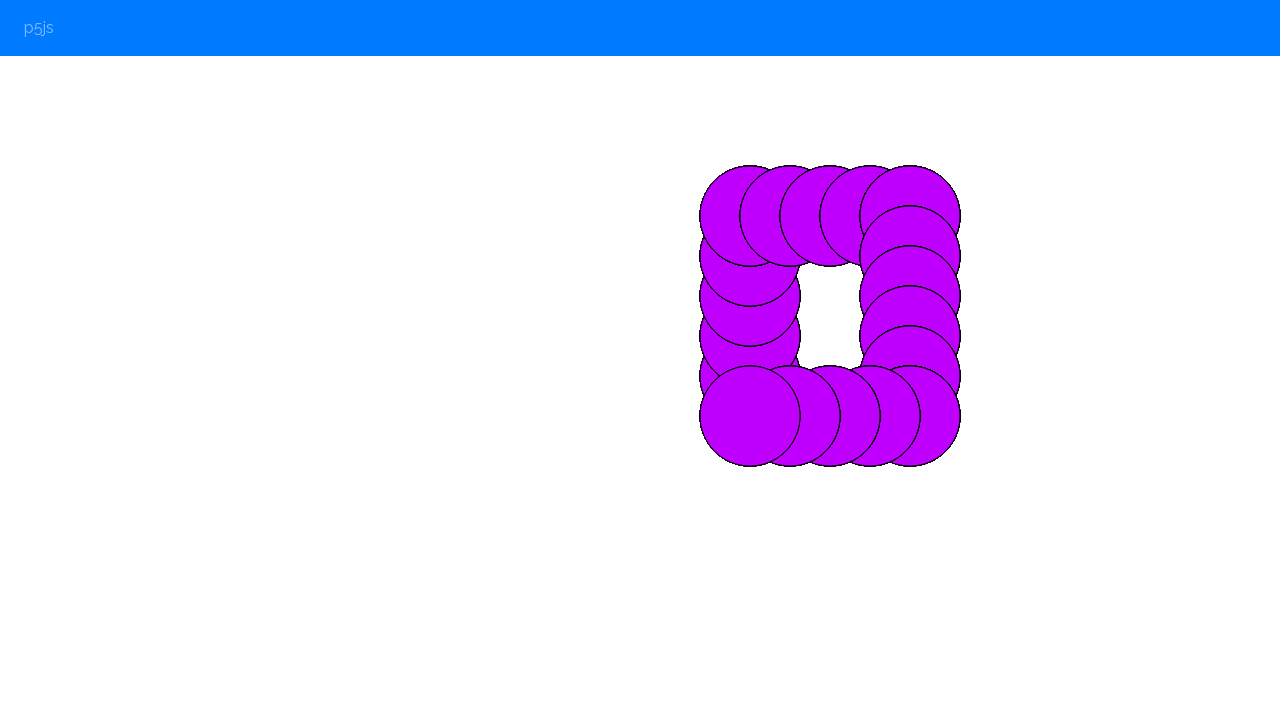

Waited 100ms after Left arrow key press
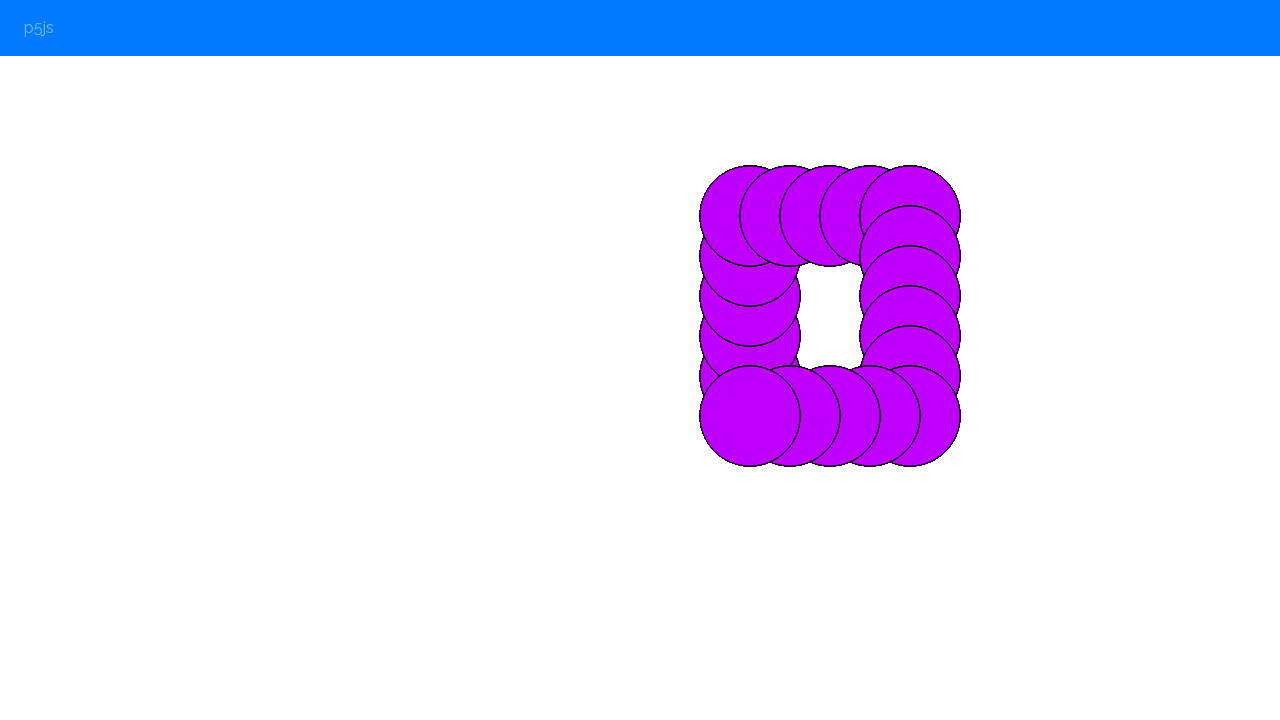

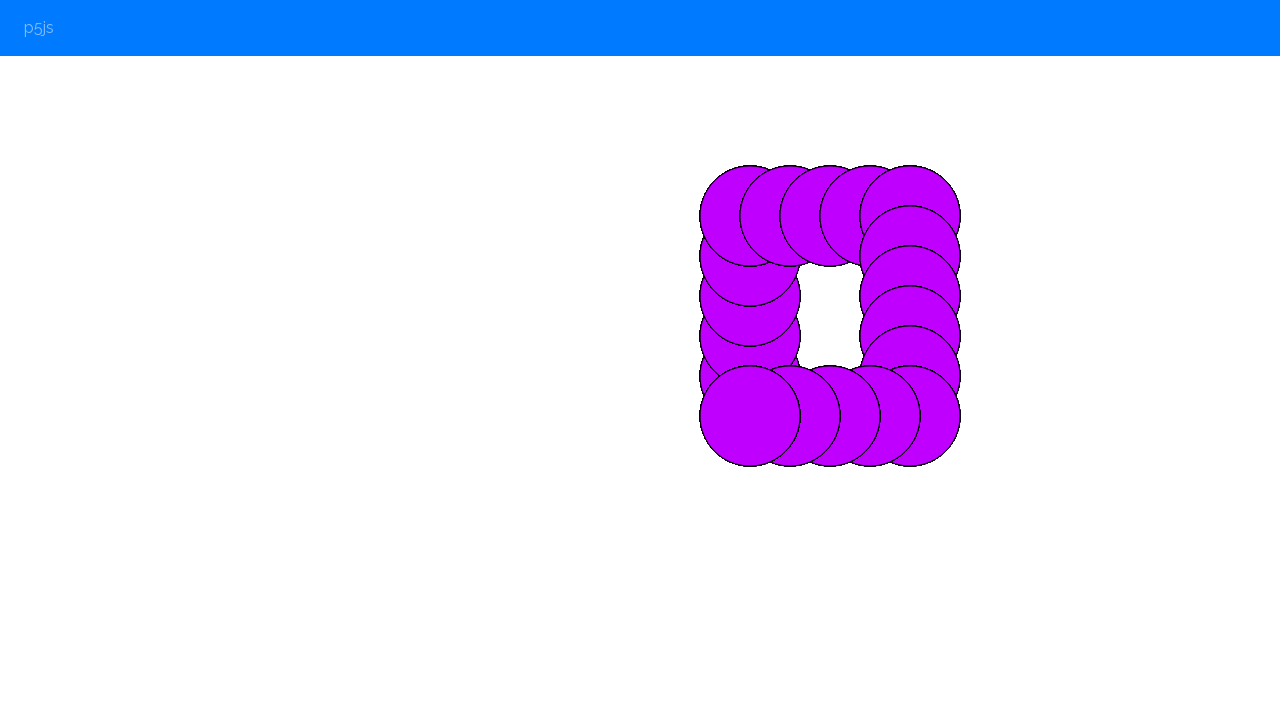